Tests infinite scroll functionality by scrolling 750 pixels down 10 times using JavaScript, then scrolling 750 pixels up 10 times.

Starting URL: https://practice.cydeo.com/infinite_scroll

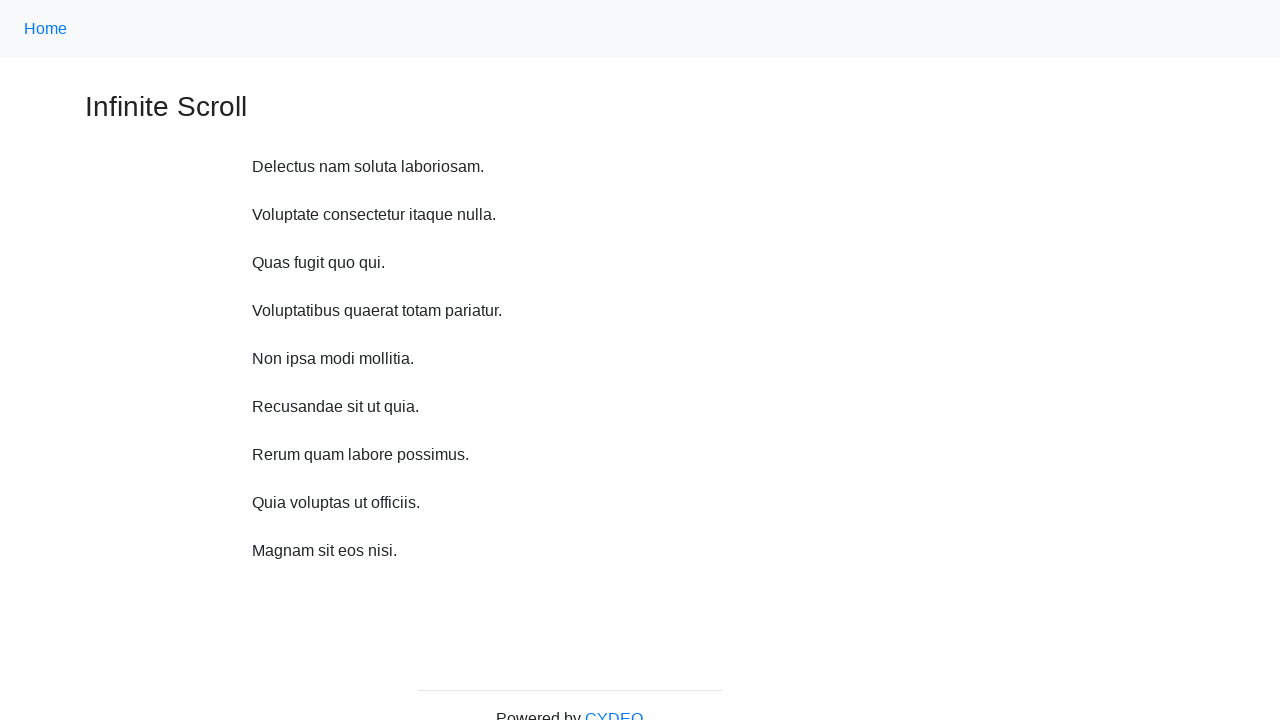

Waited 1 second before scrolling down
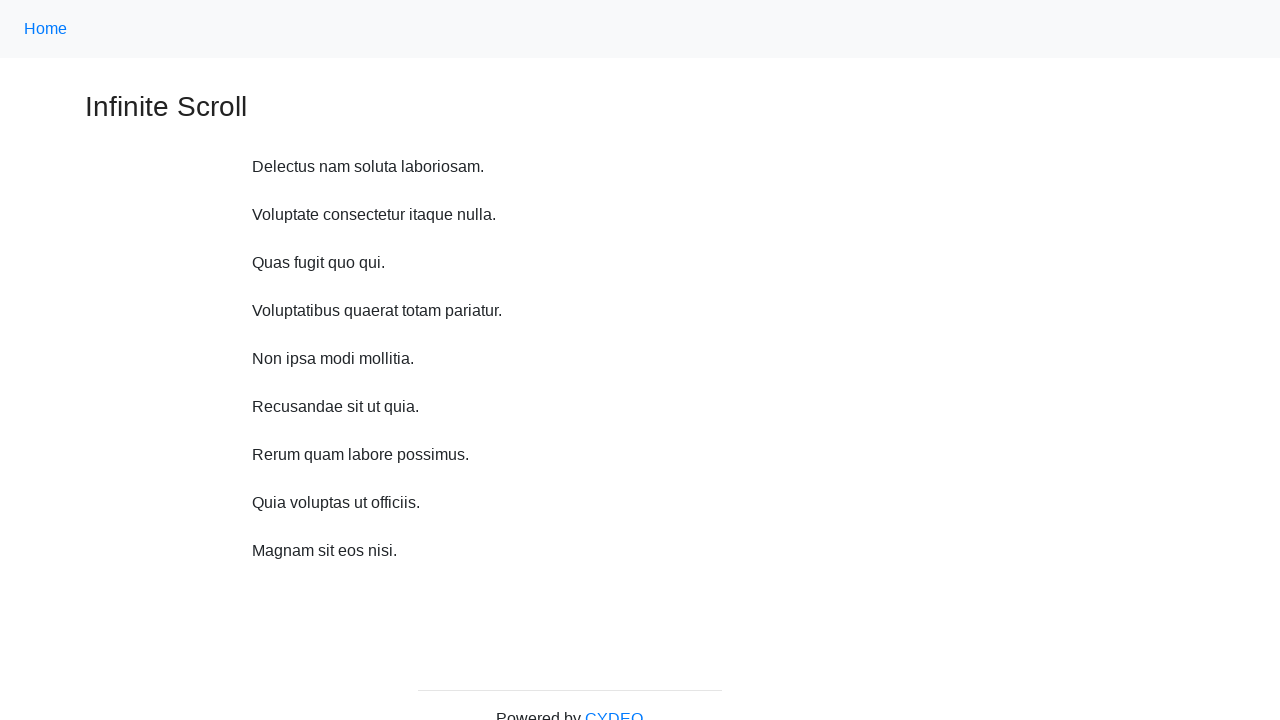

Scrolled down 750 pixels (iteration 1/10)
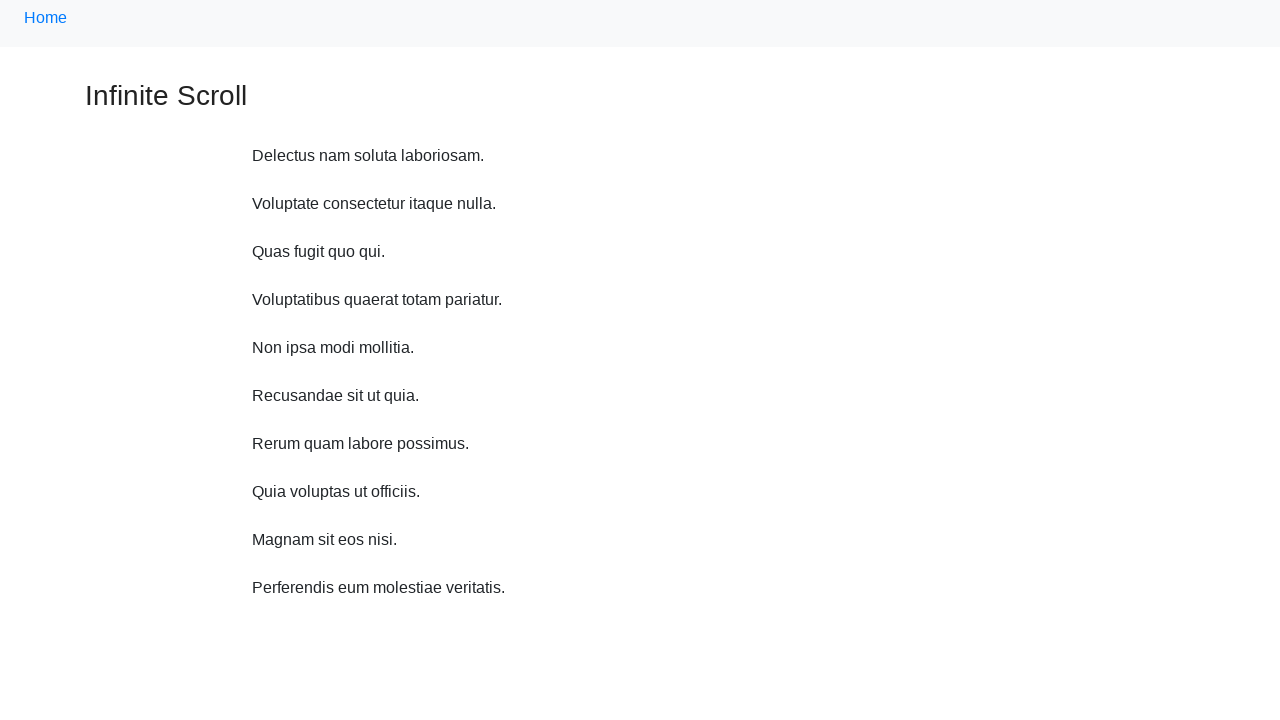

Waited 1 second before scrolling down
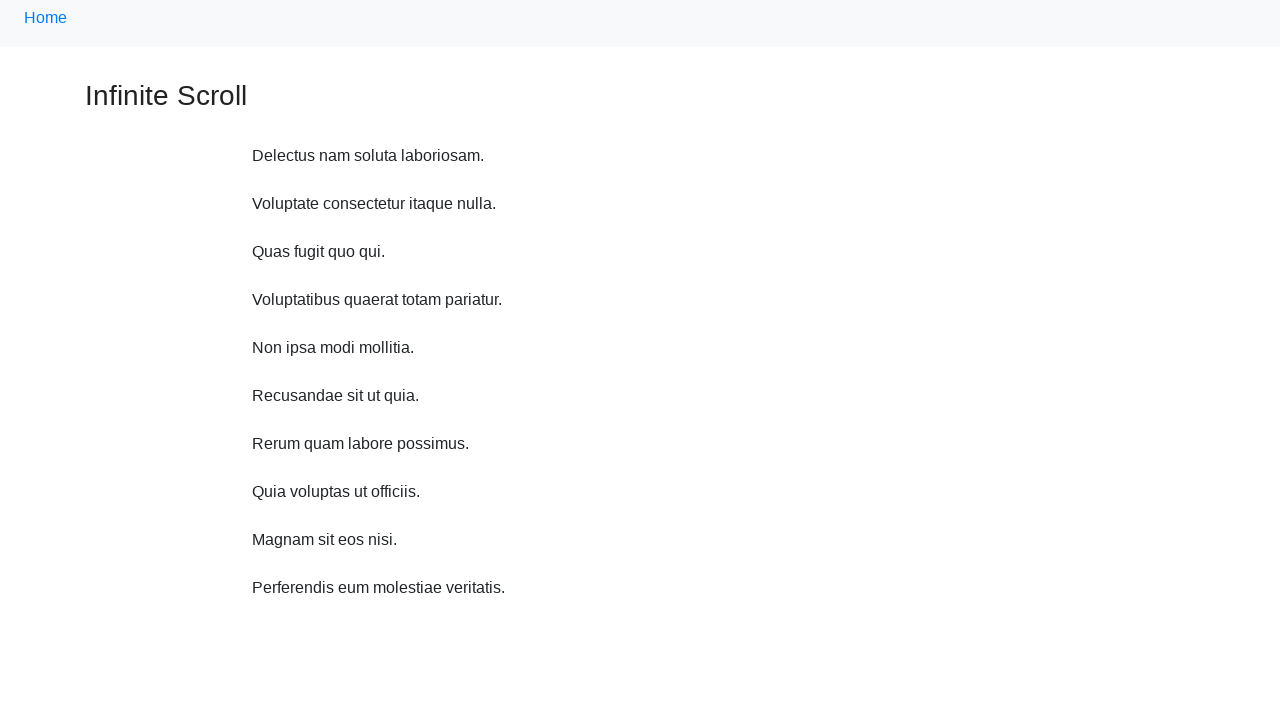

Scrolled down 750 pixels (iteration 2/10)
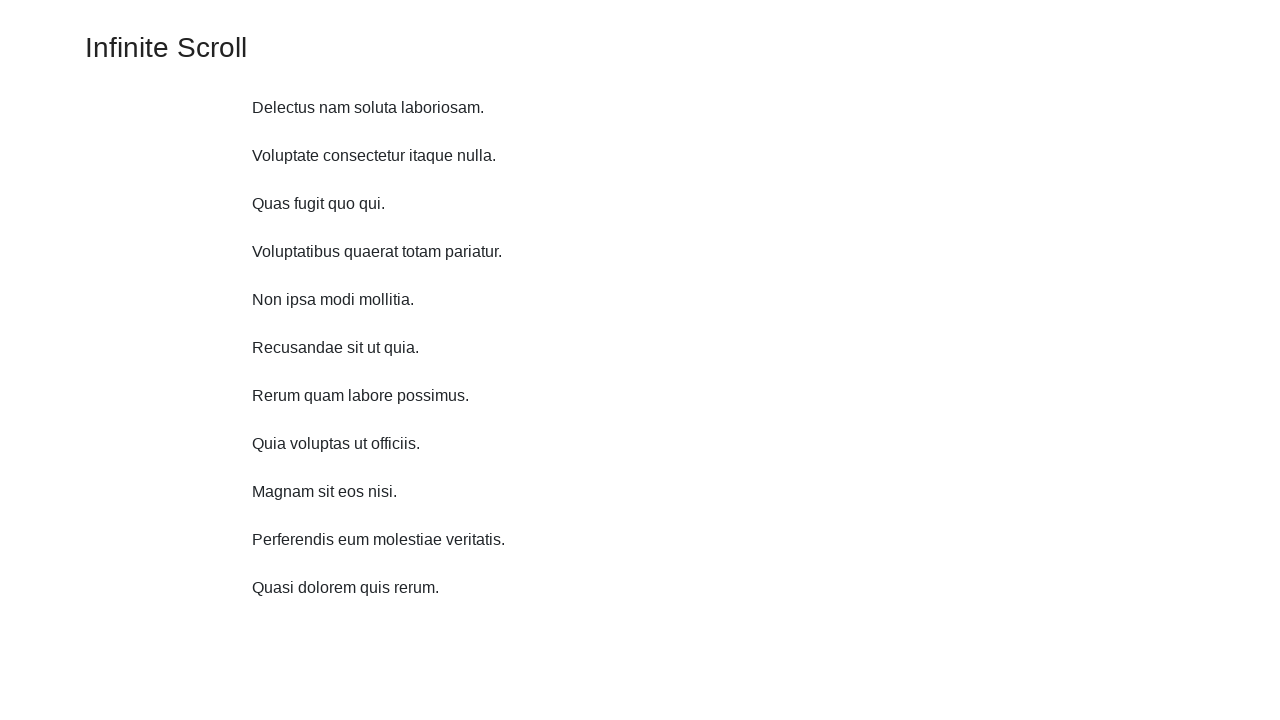

Waited 1 second before scrolling down
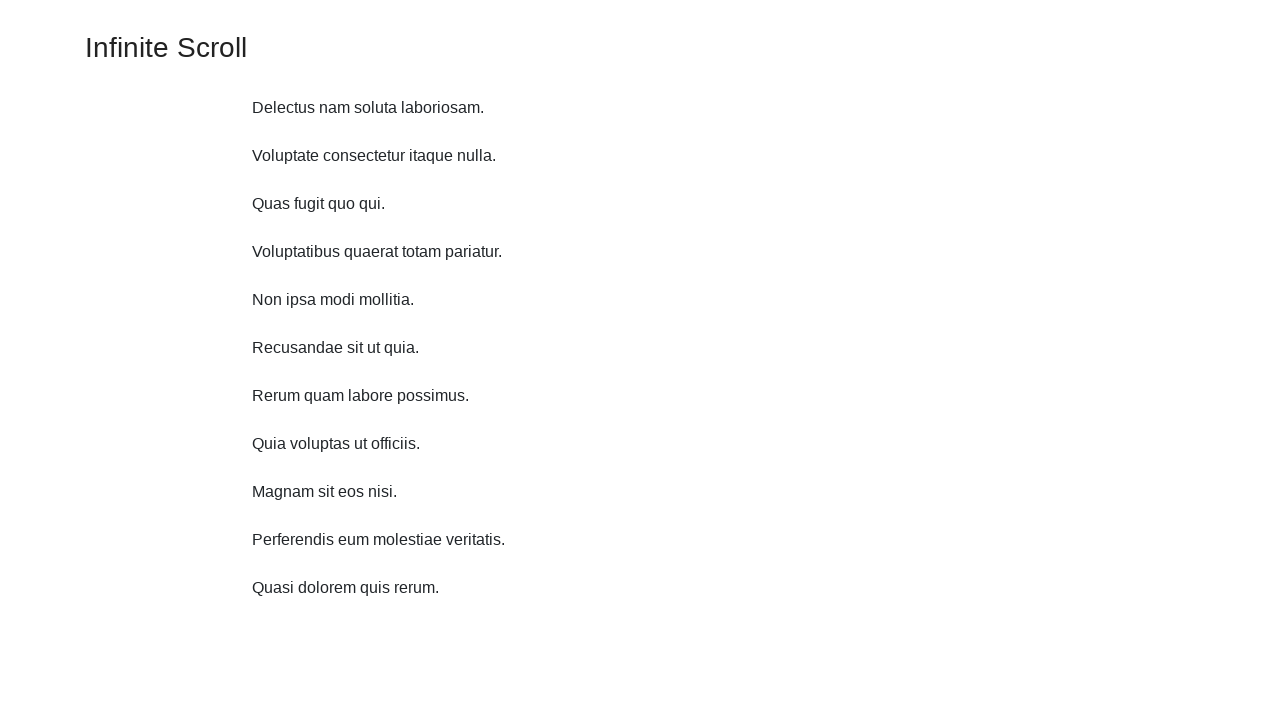

Scrolled down 750 pixels (iteration 3/10)
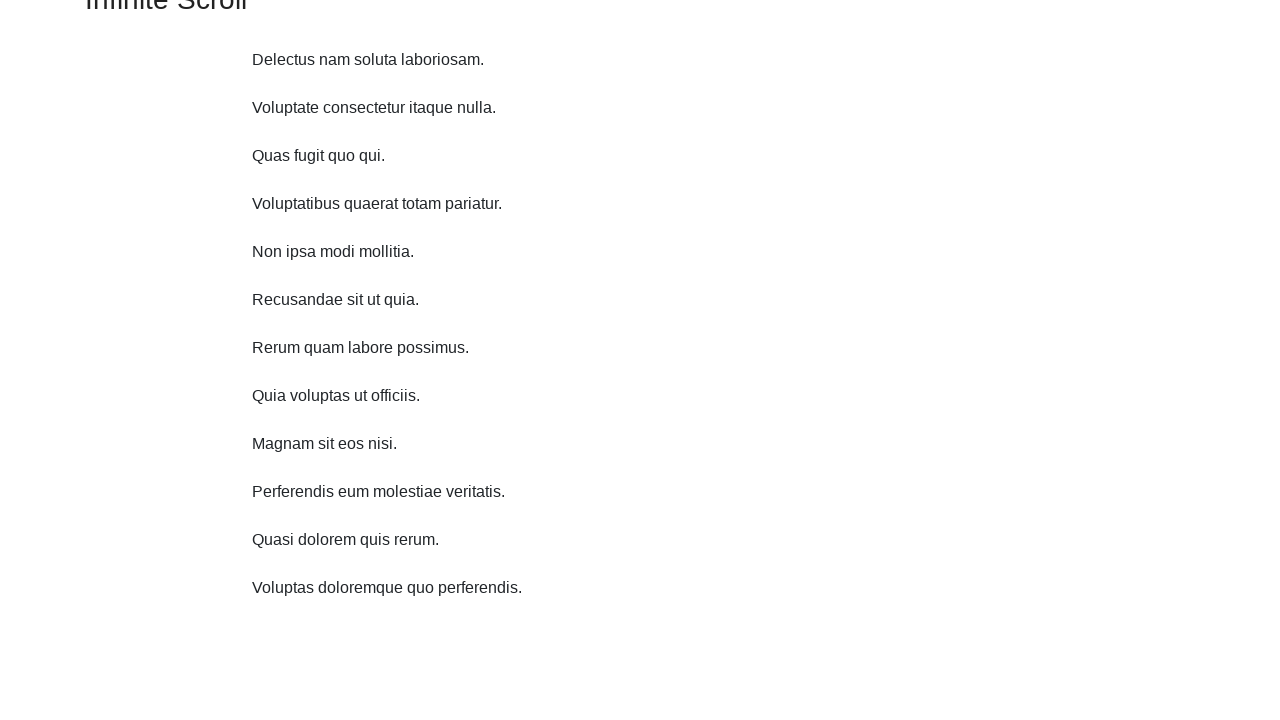

Waited 1 second before scrolling down
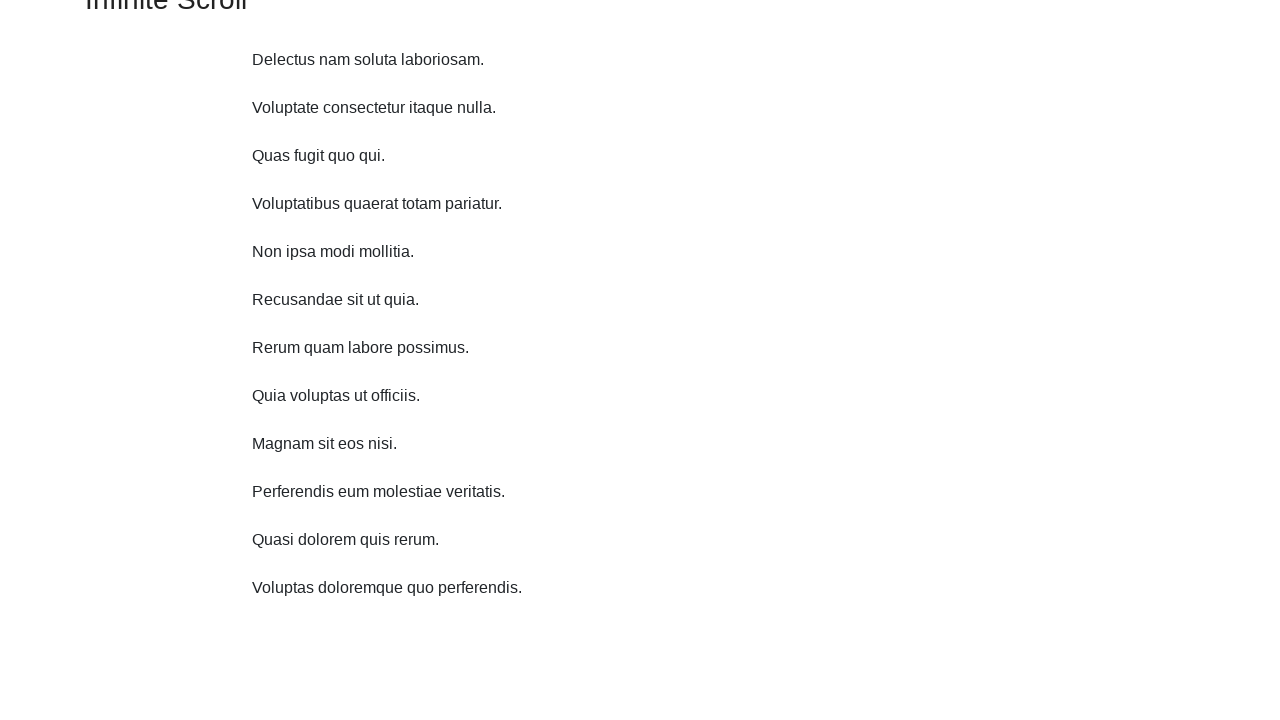

Scrolled down 750 pixels (iteration 4/10)
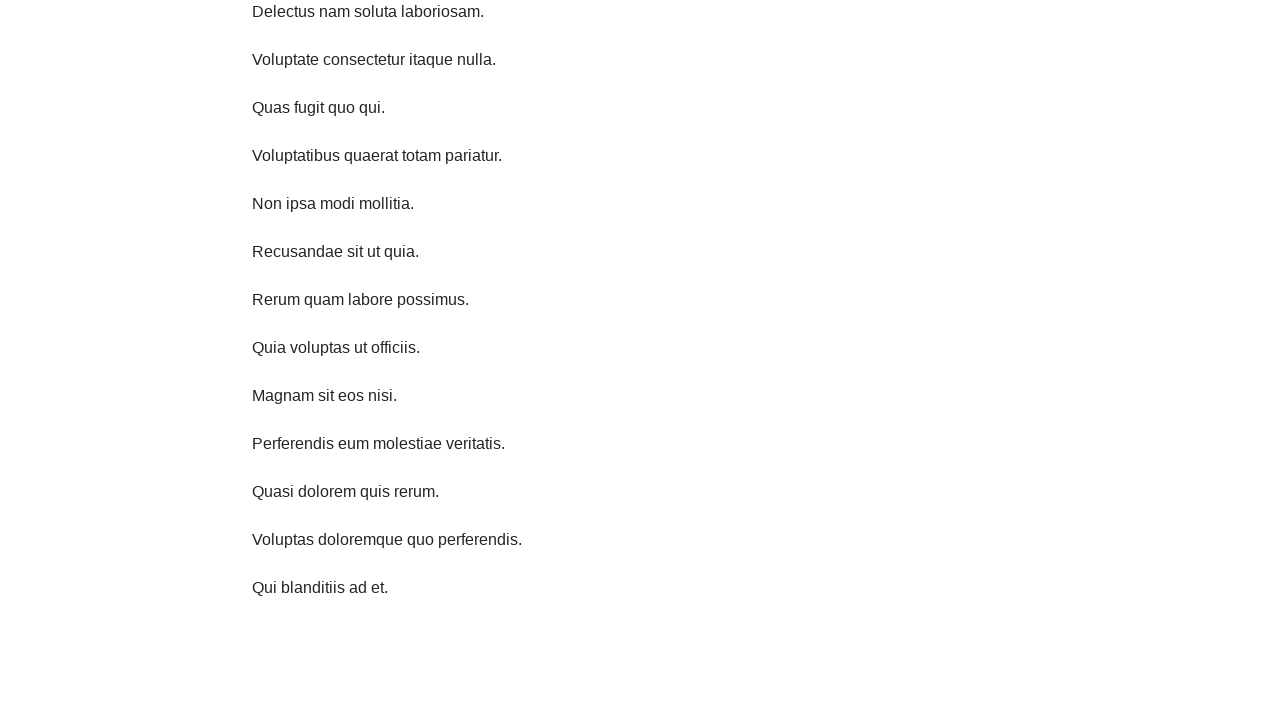

Waited 1 second before scrolling down
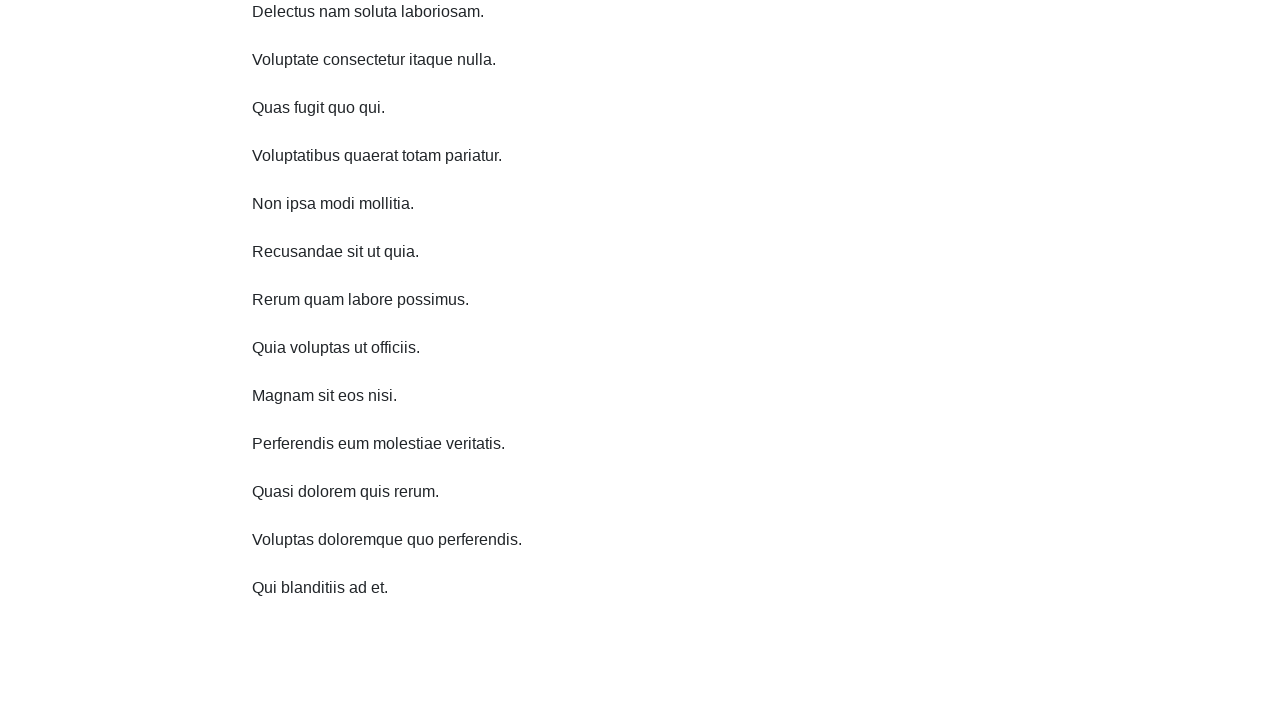

Scrolled down 750 pixels (iteration 5/10)
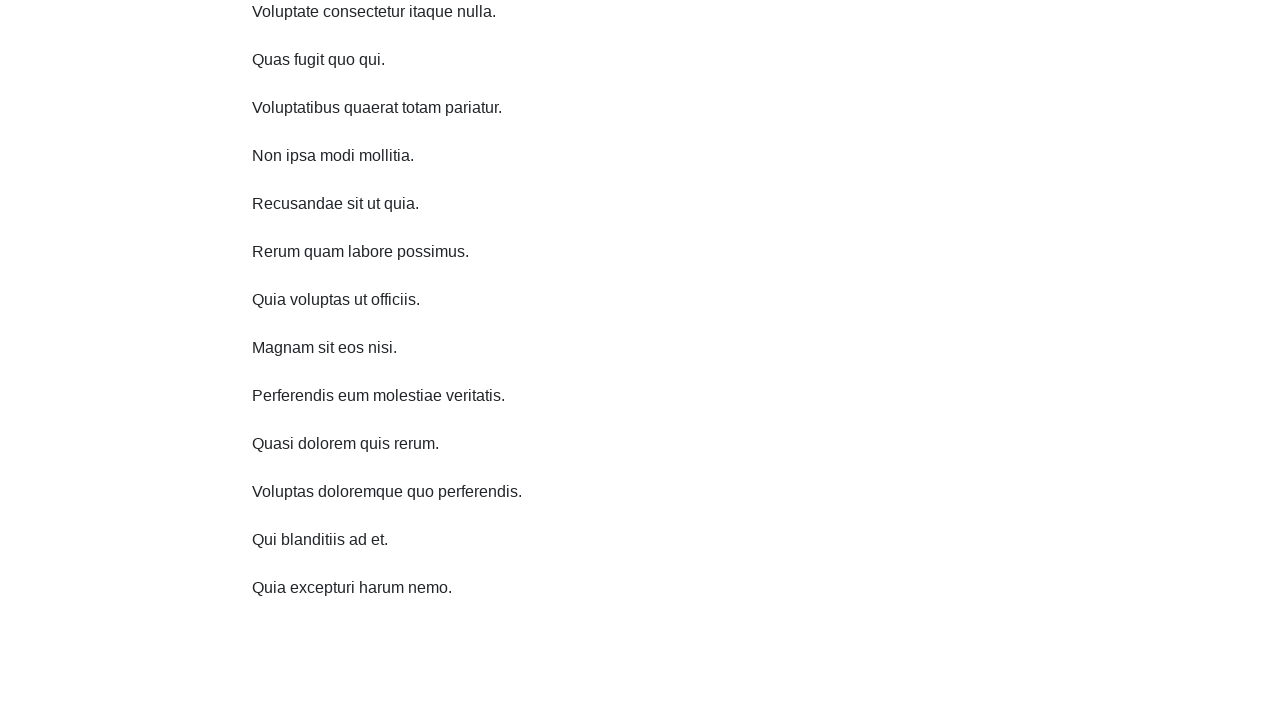

Waited 1 second before scrolling down
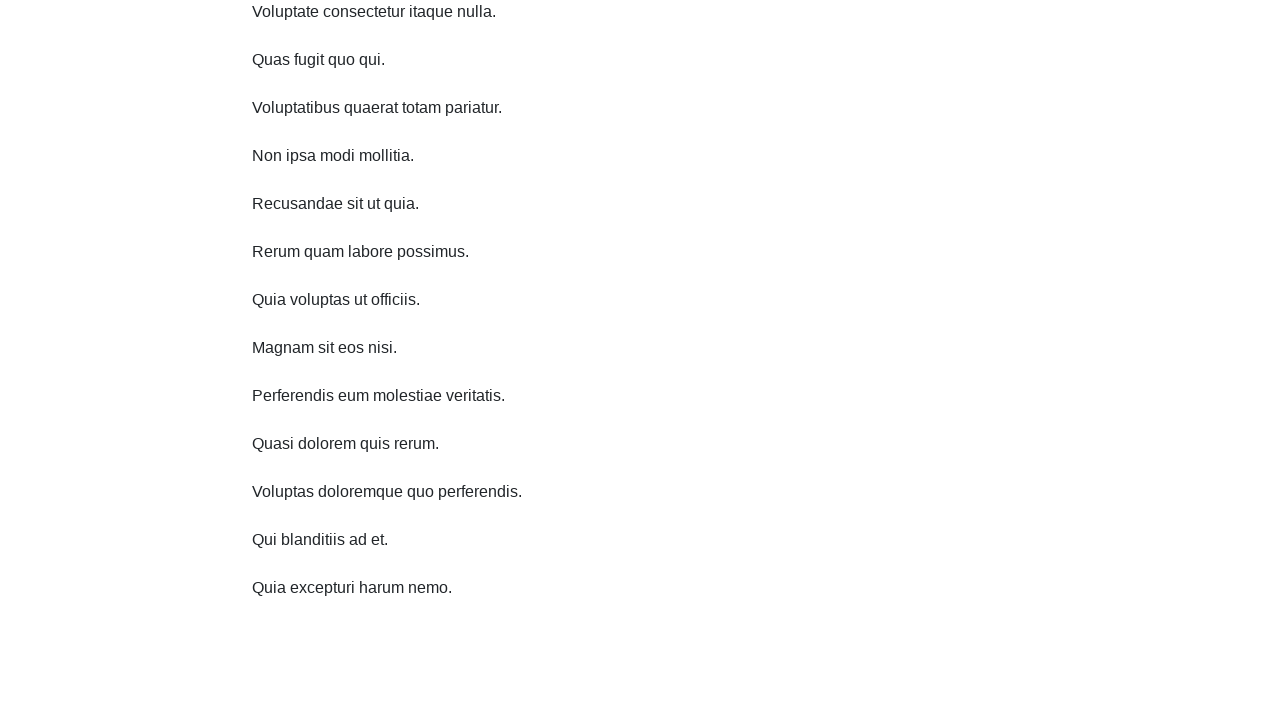

Scrolled down 750 pixels (iteration 6/10)
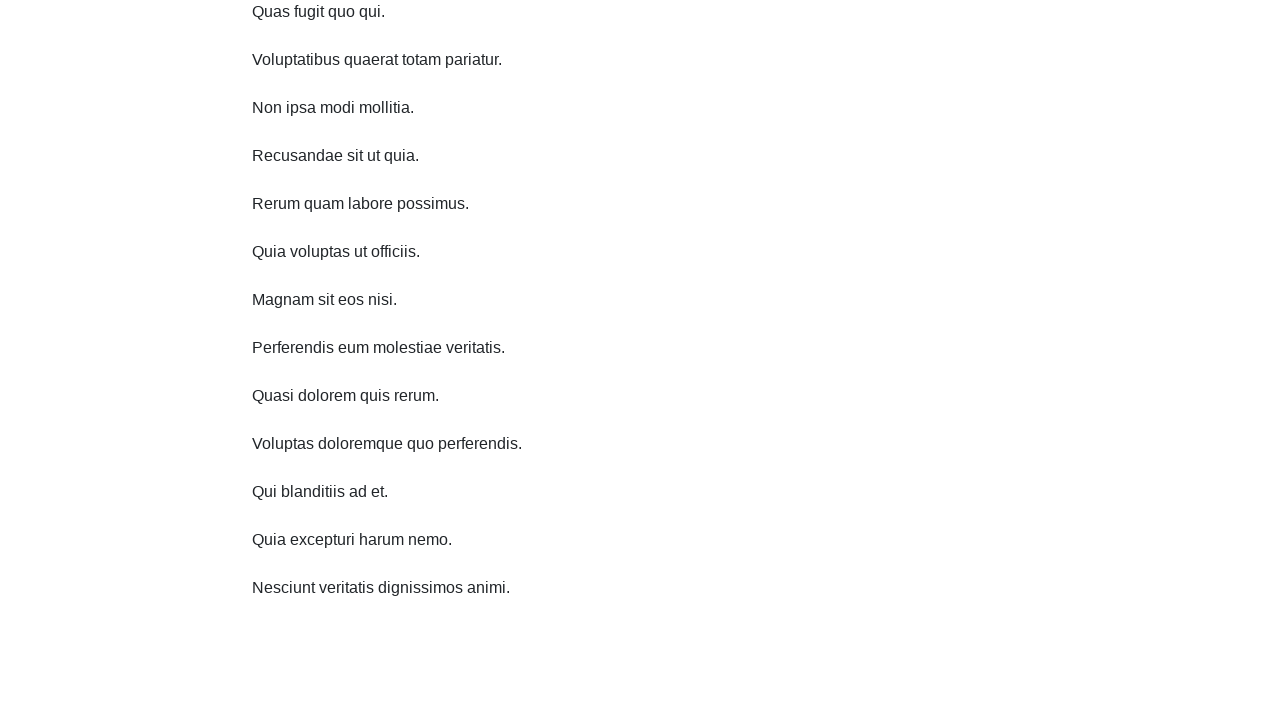

Waited 1 second before scrolling down
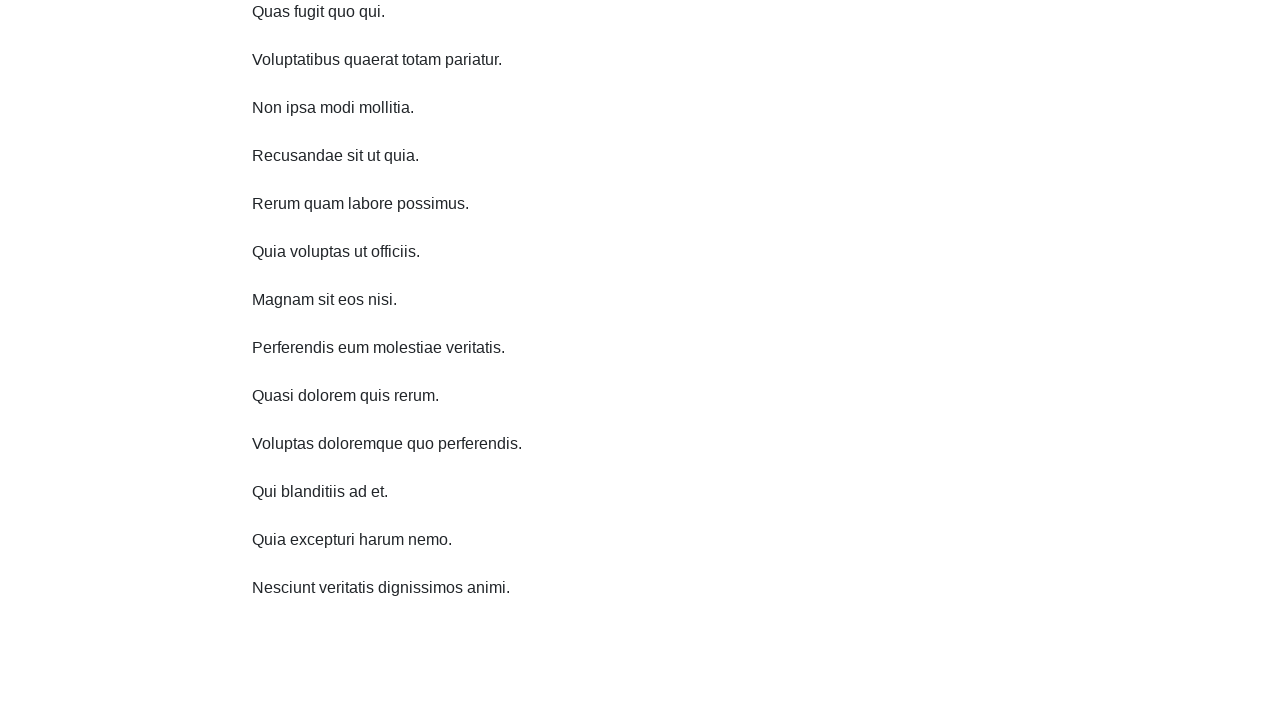

Scrolled down 750 pixels (iteration 7/10)
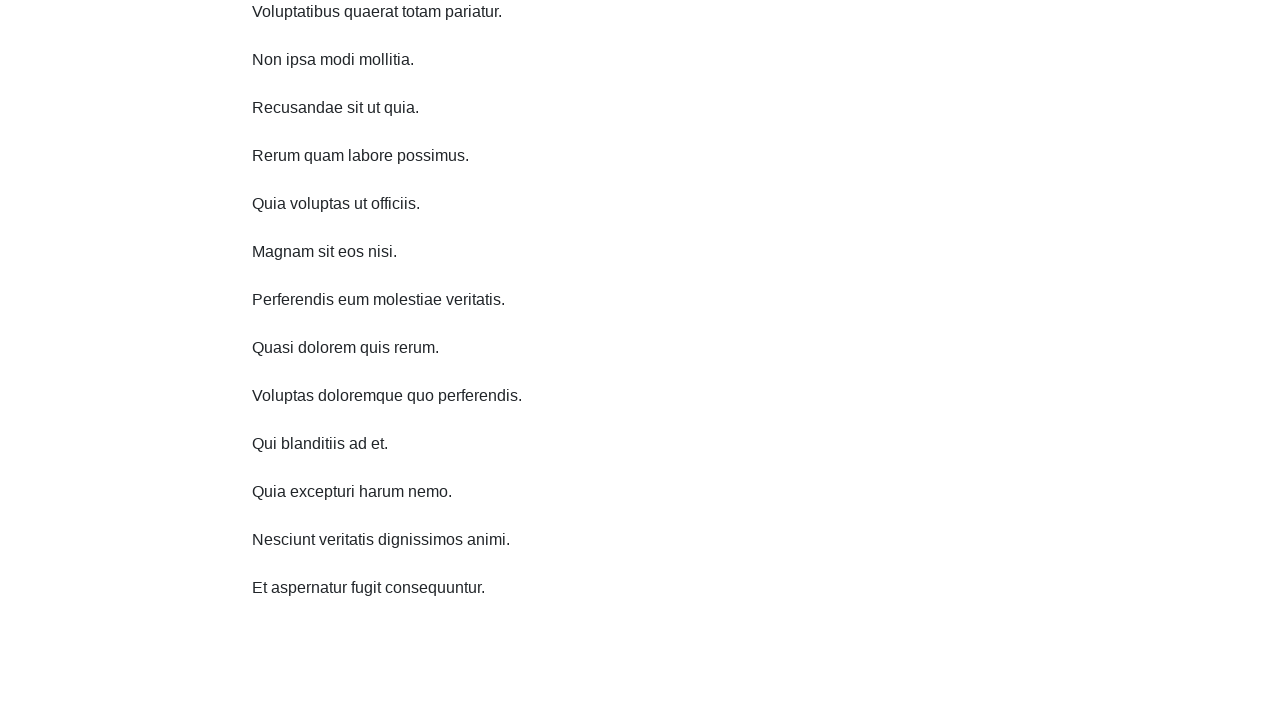

Waited 1 second before scrolling down
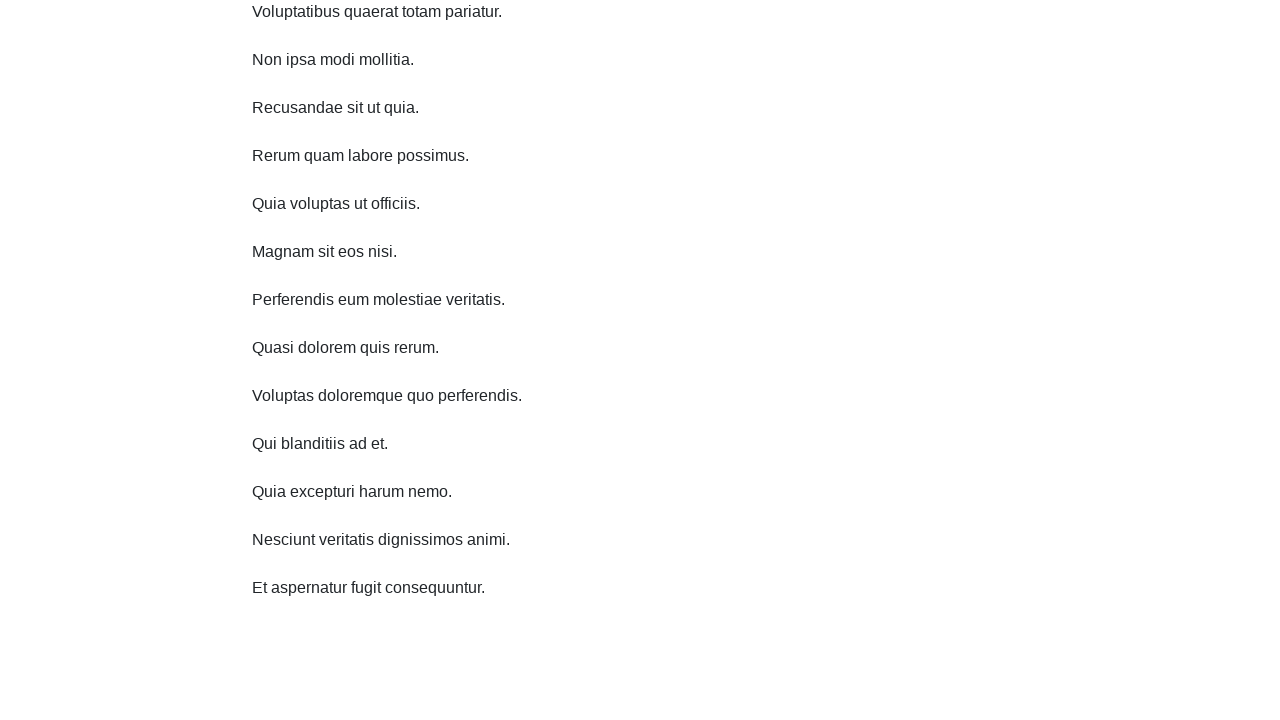

Scrolled down 750 pixels (iteration 8/10)
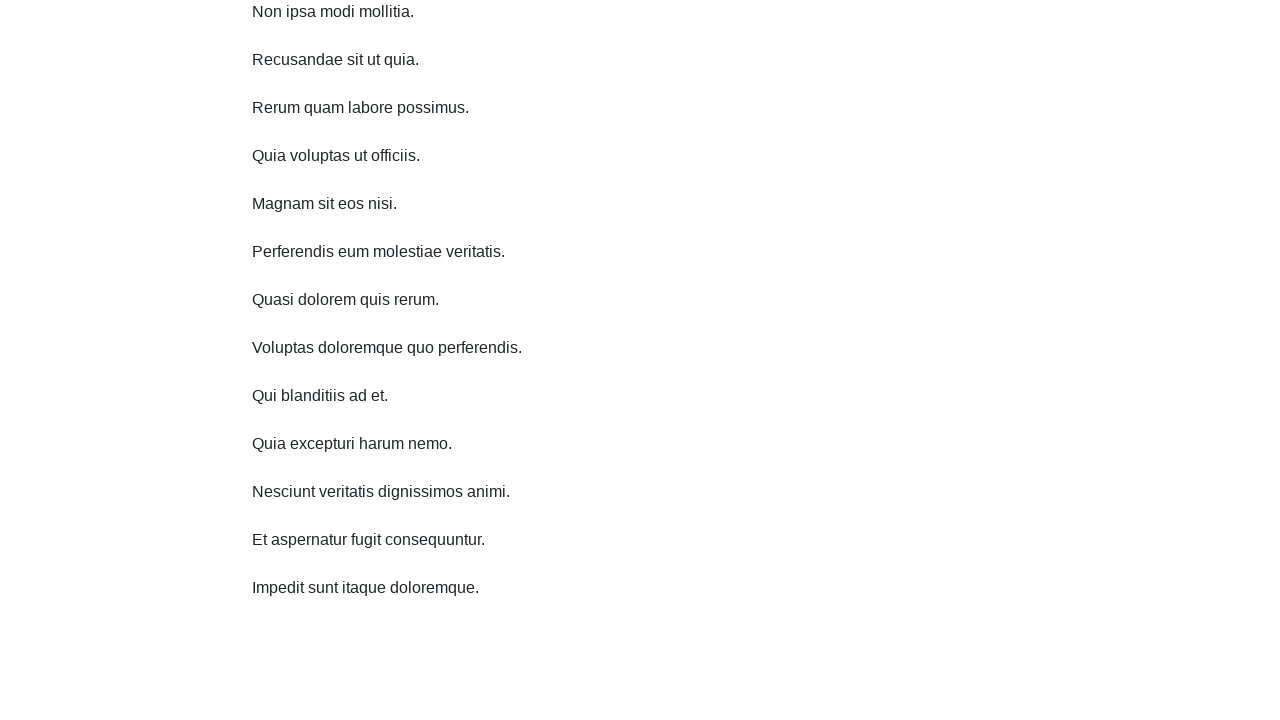

Waited 1 second before scrolling down
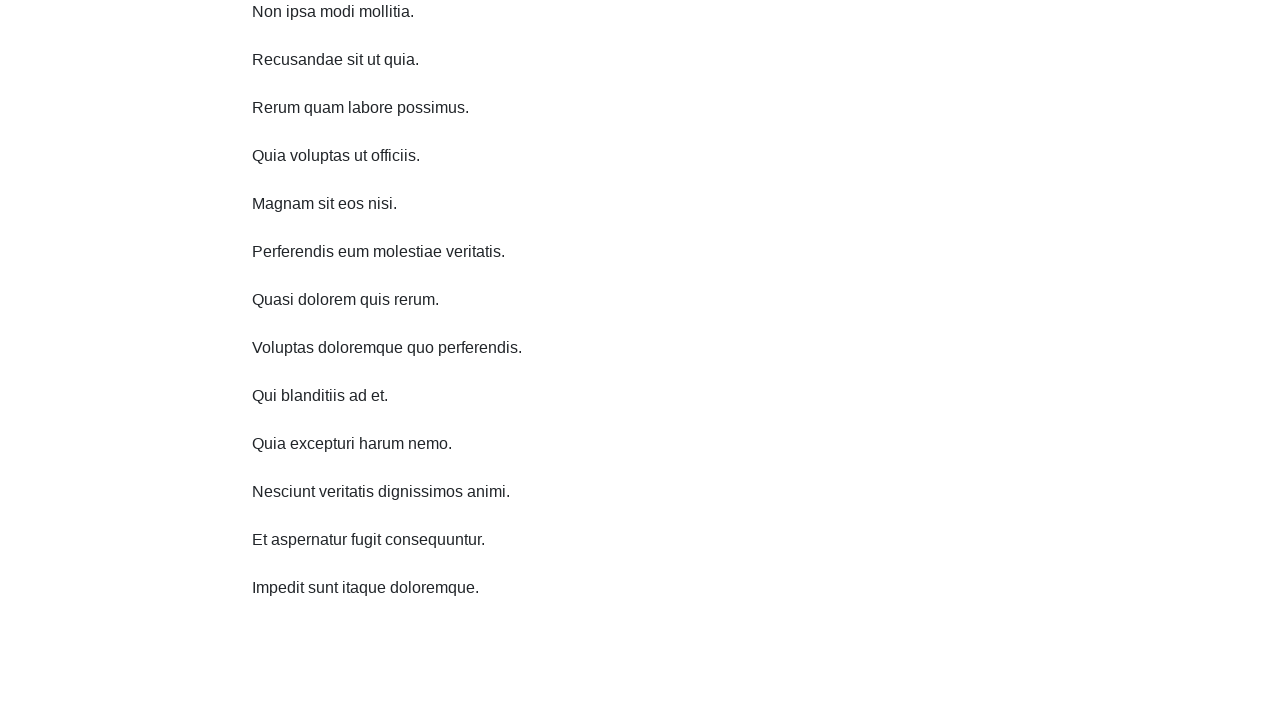

Scrolled down 750 pixels (iteration 9/10)
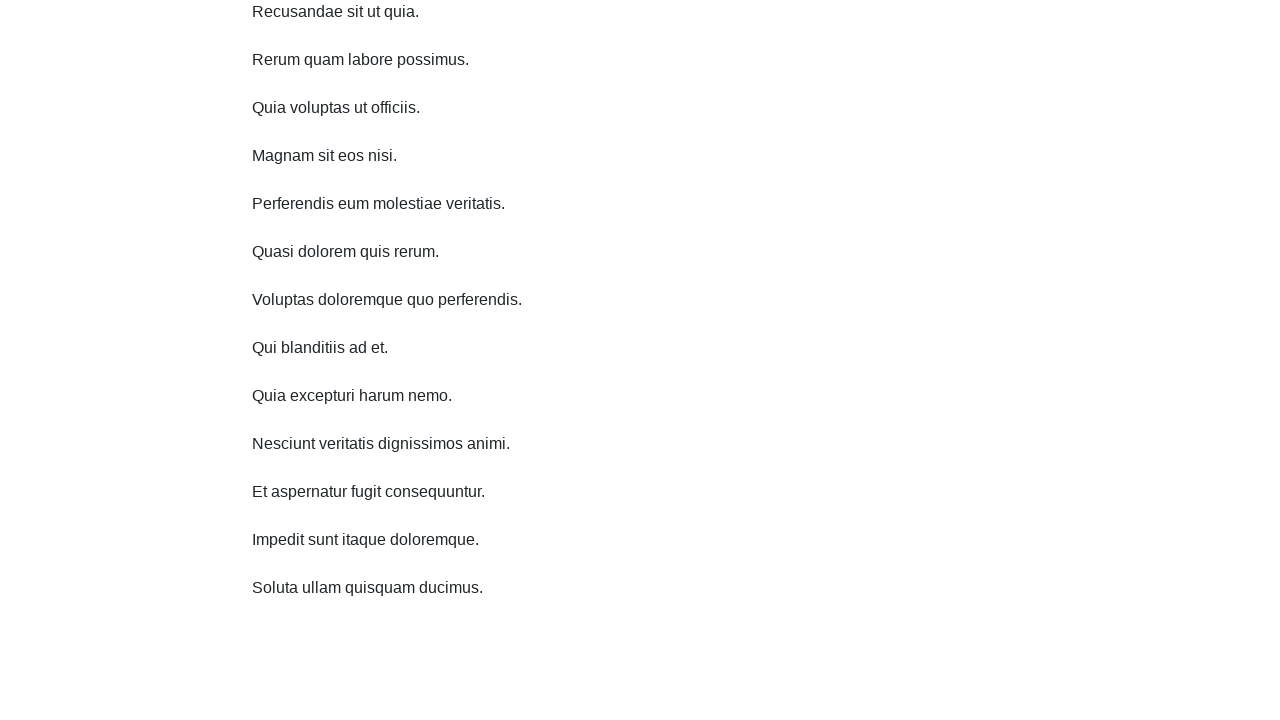

Waited 1 second before scrolling down
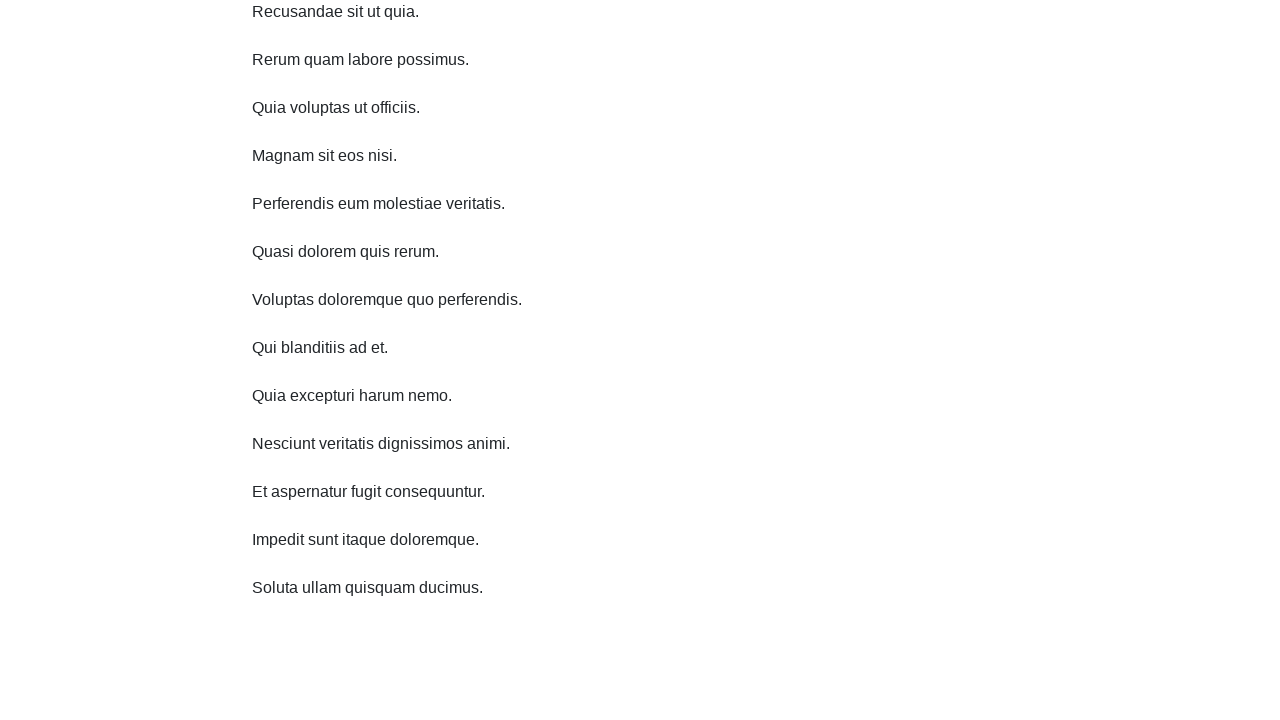

Scrolled down 750 pixels (iteration 10/10)
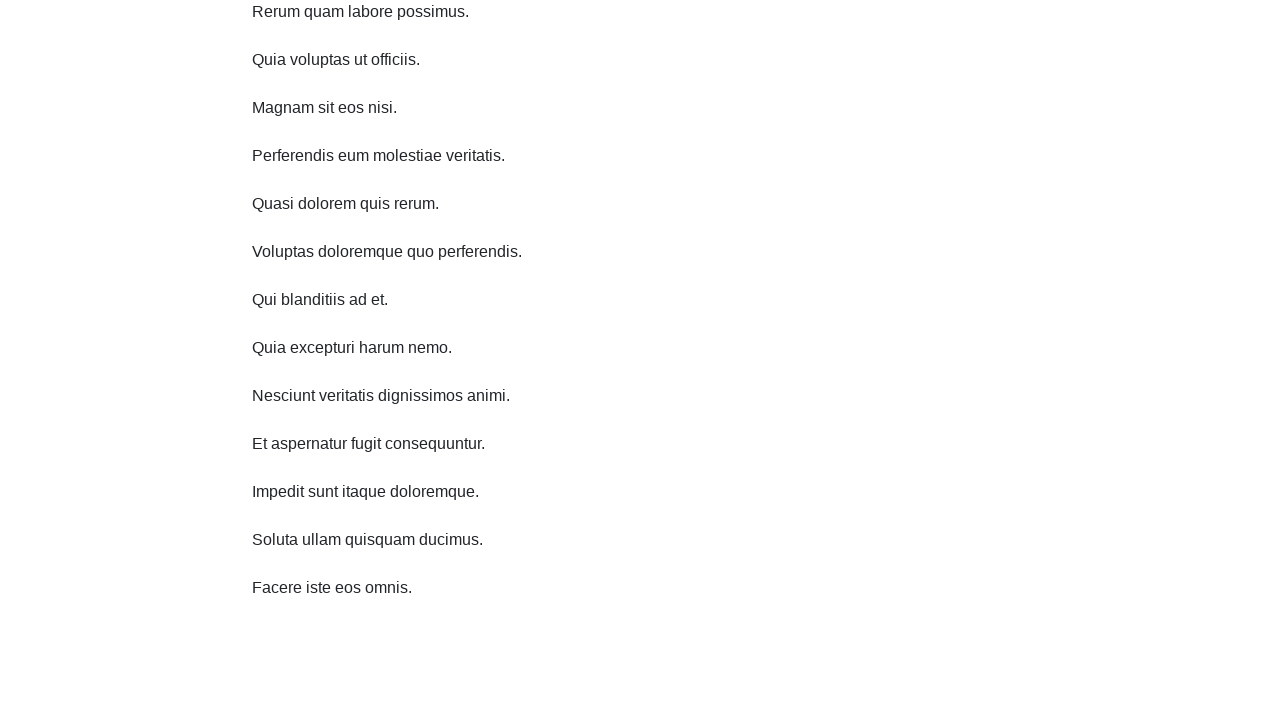

Waited 1 second before scrolling up
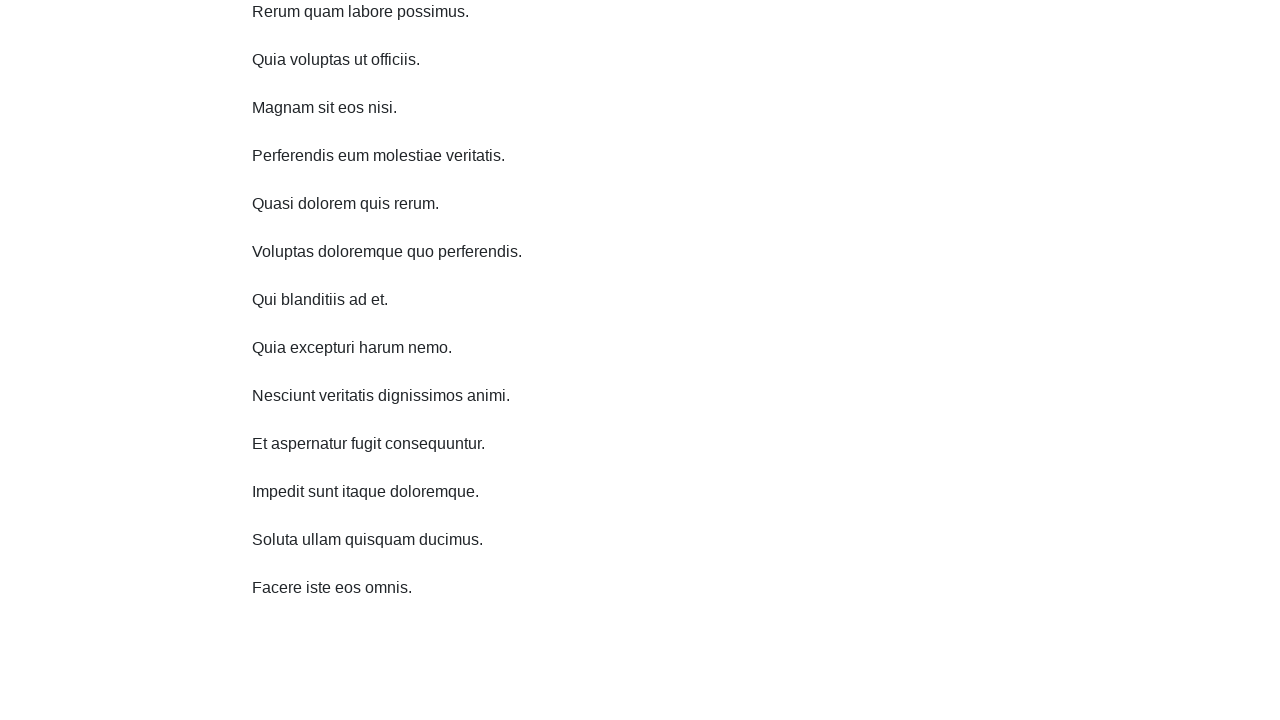

Scrolled up 750 pixels (iteration 1/10)
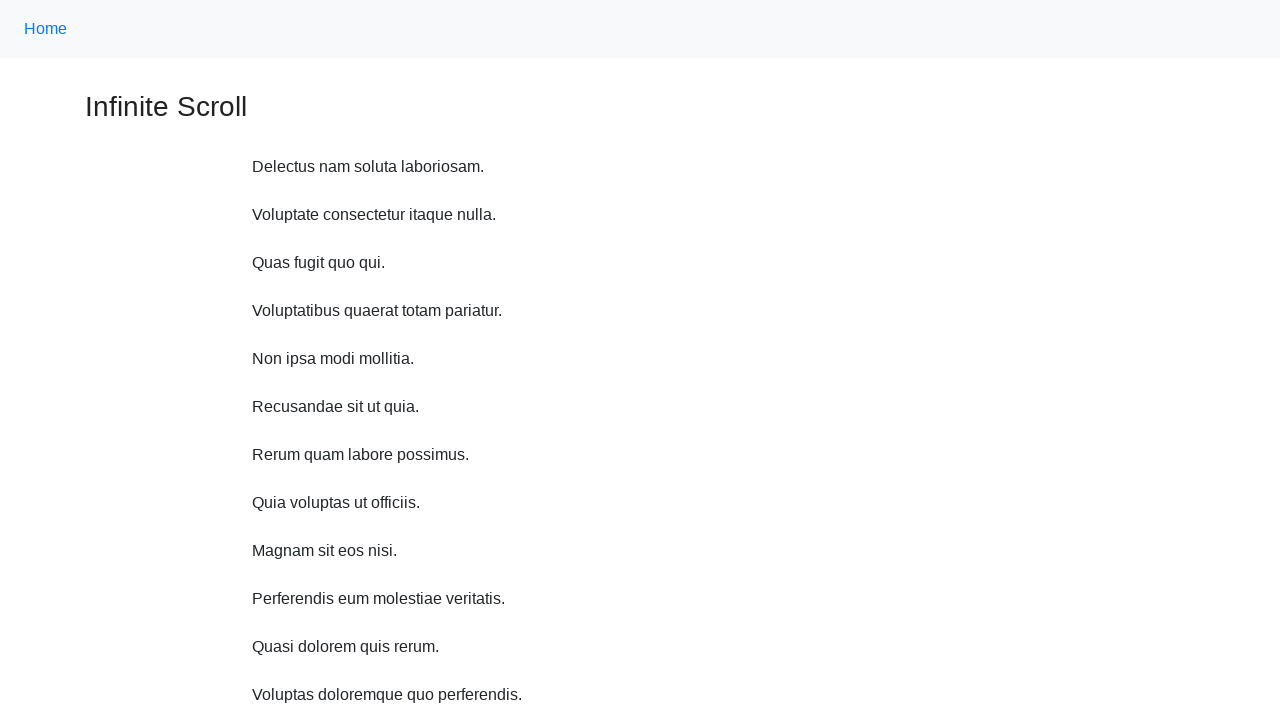

Waited 1 second before scrolling up
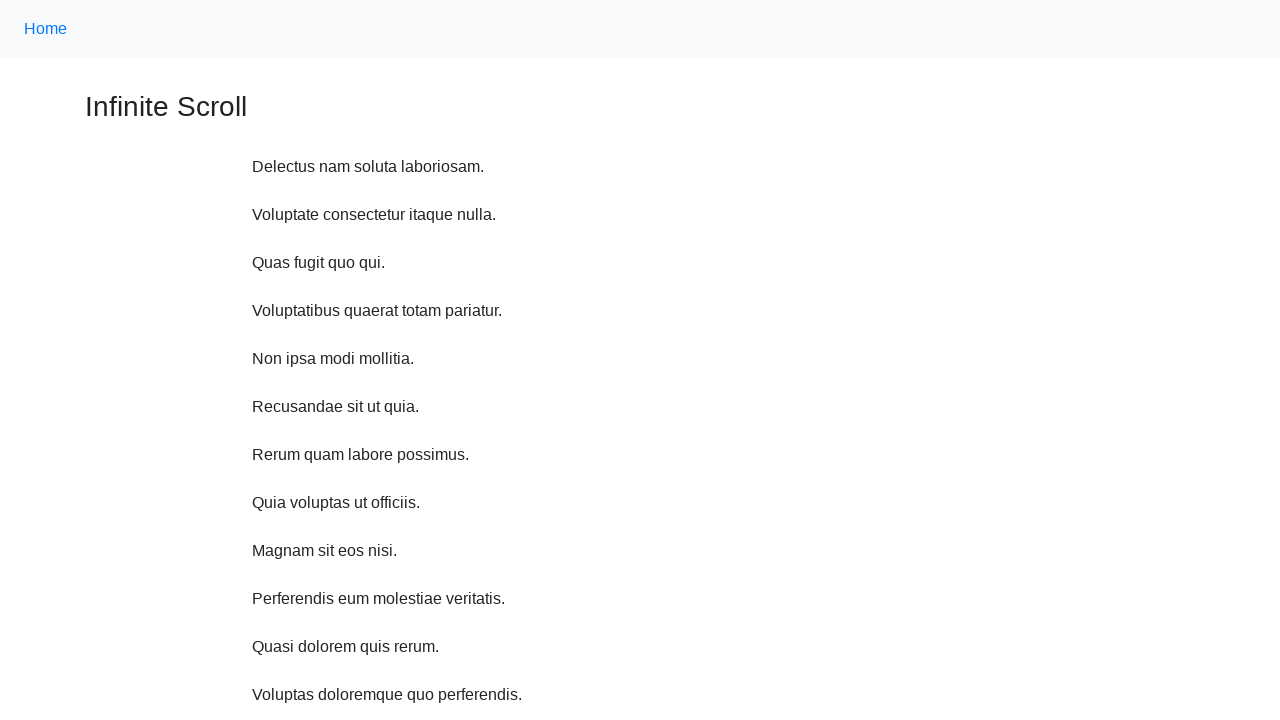

Scrolled up 750 pixels (iteration 2/10)
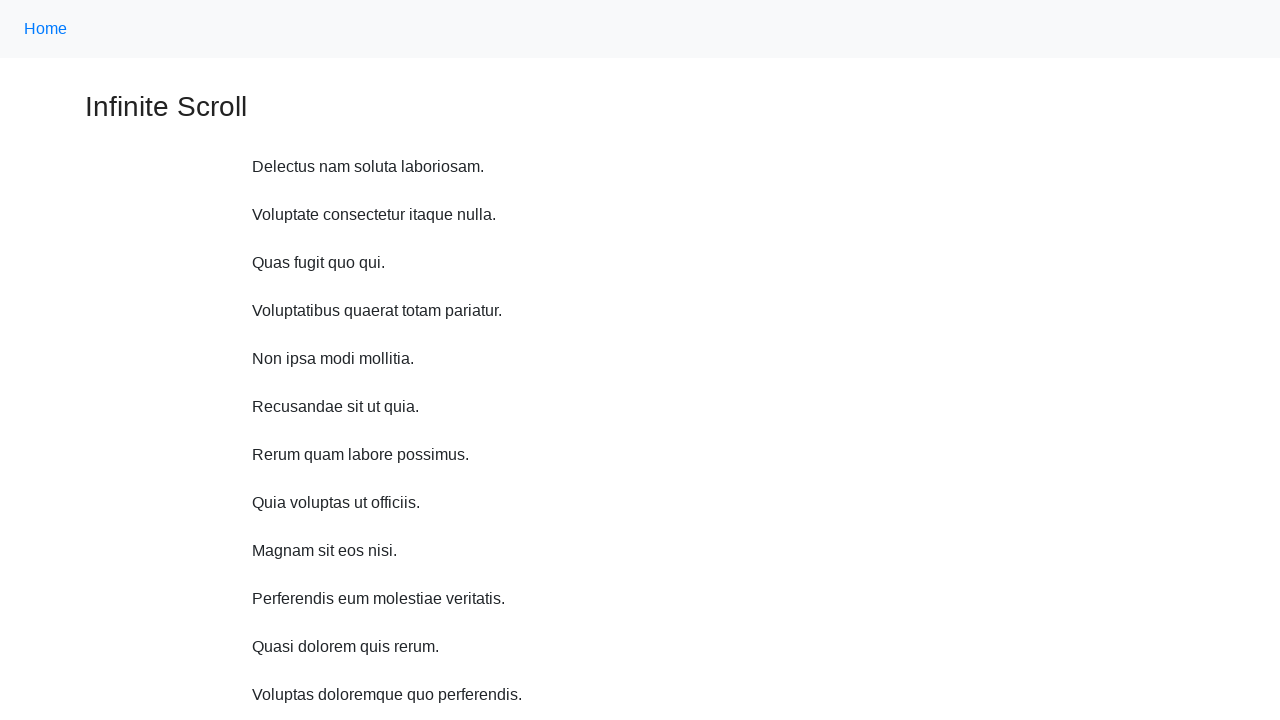

Waited 1 second before scrolling up
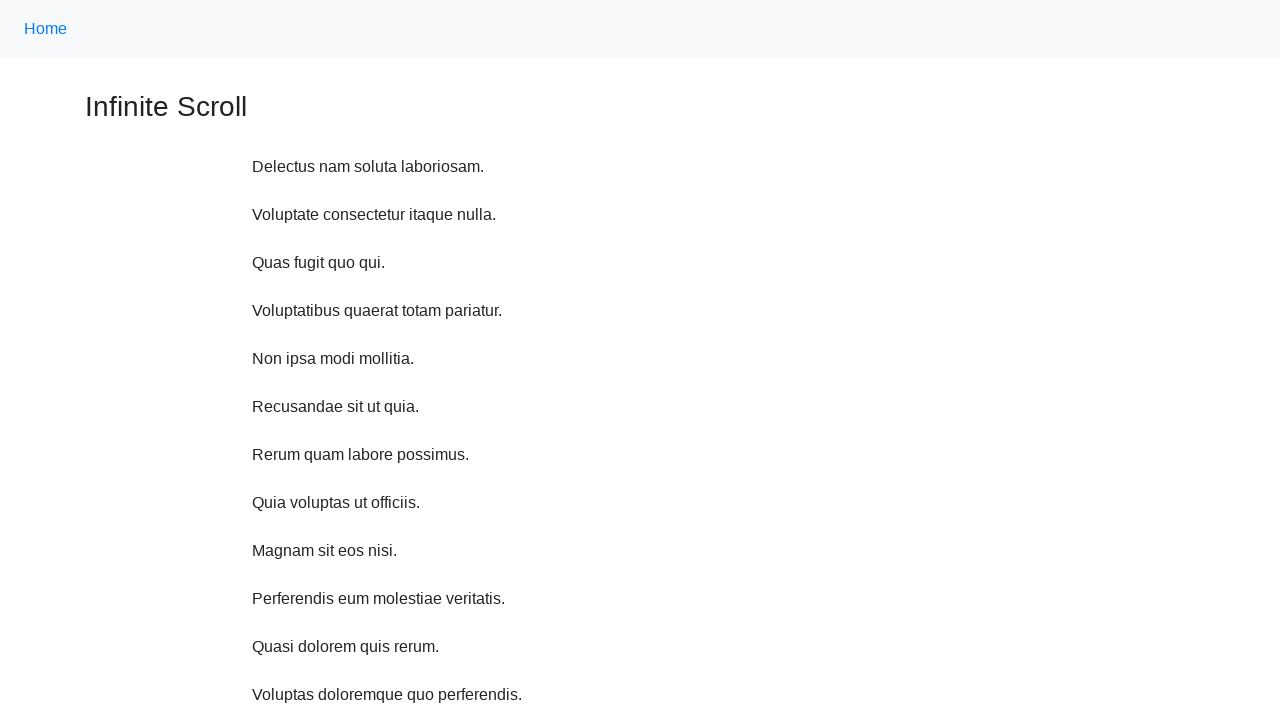

Scrolled up 750 pixels (iteration 3/10)
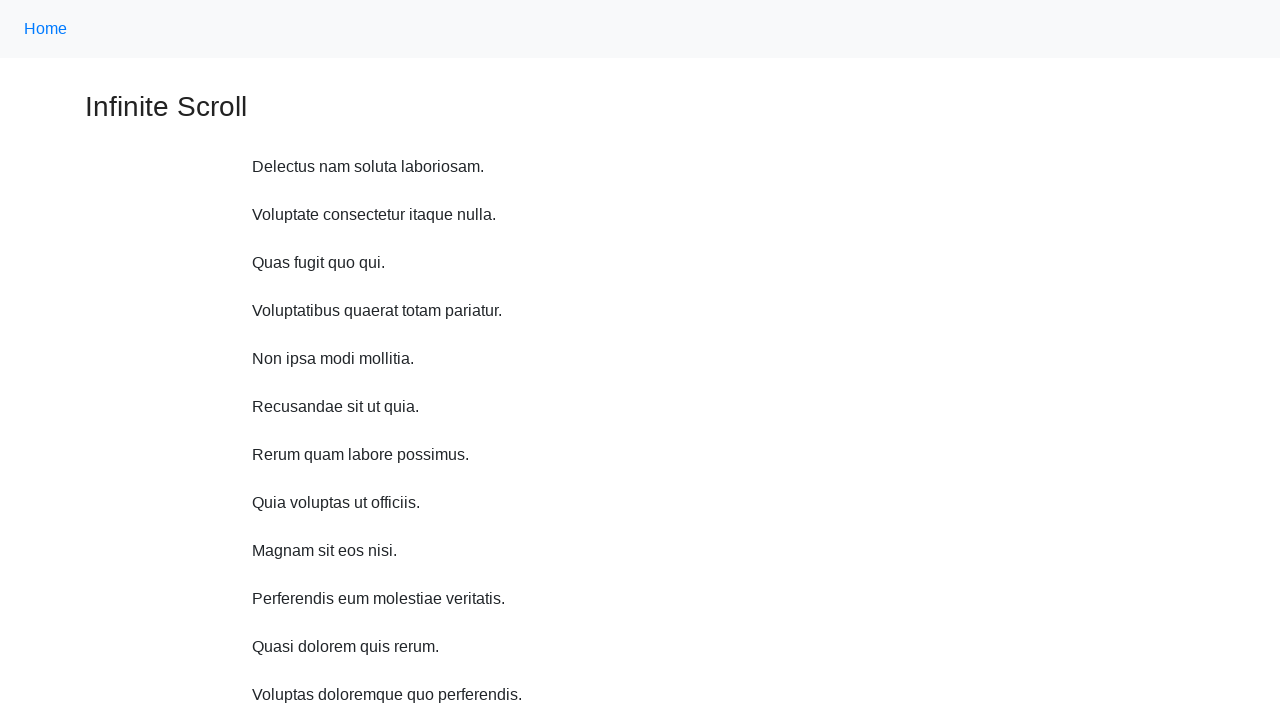

Waited 1 second before scrolling up
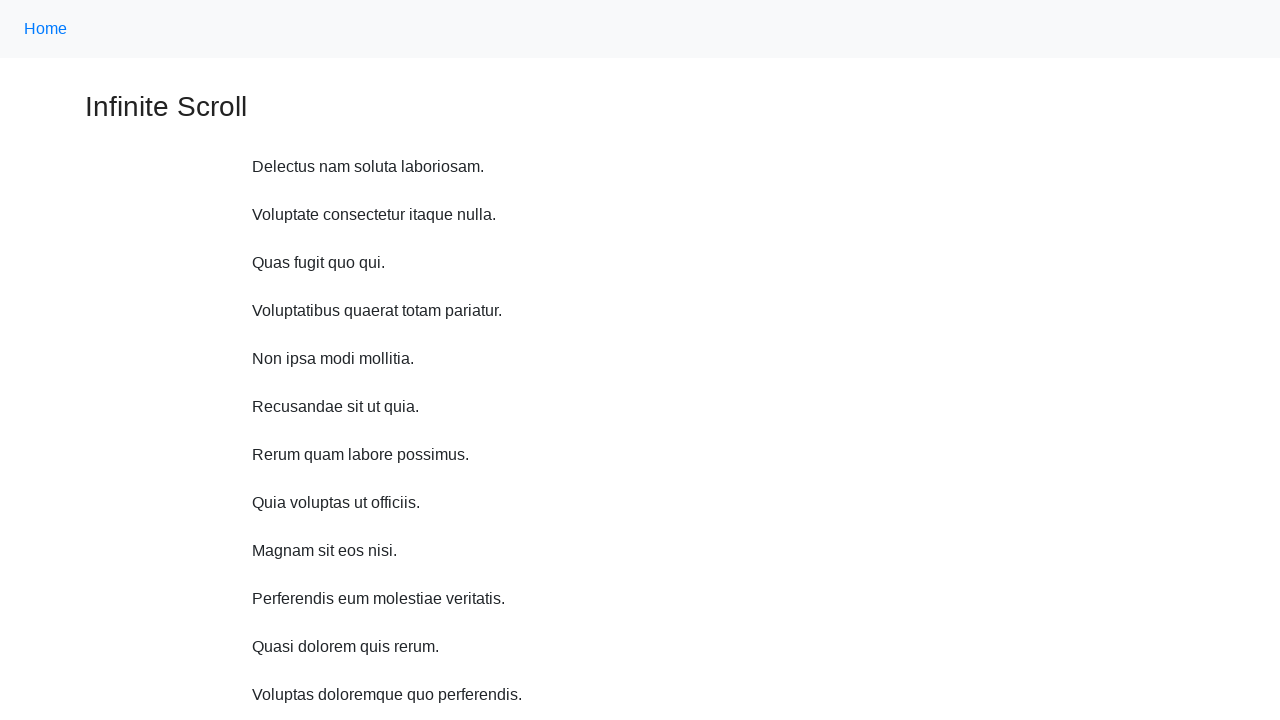

Scrolled up 750 pixels (iteration 4/10)
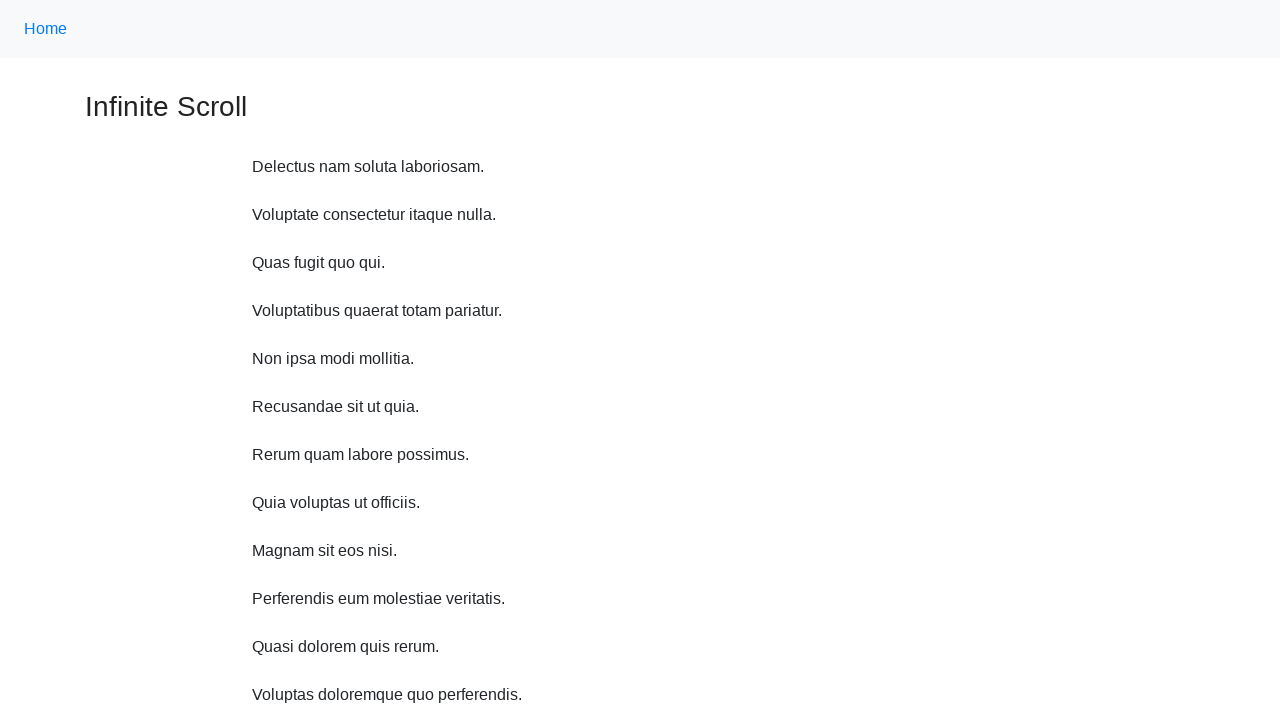

Waited 1 second before scrolling up
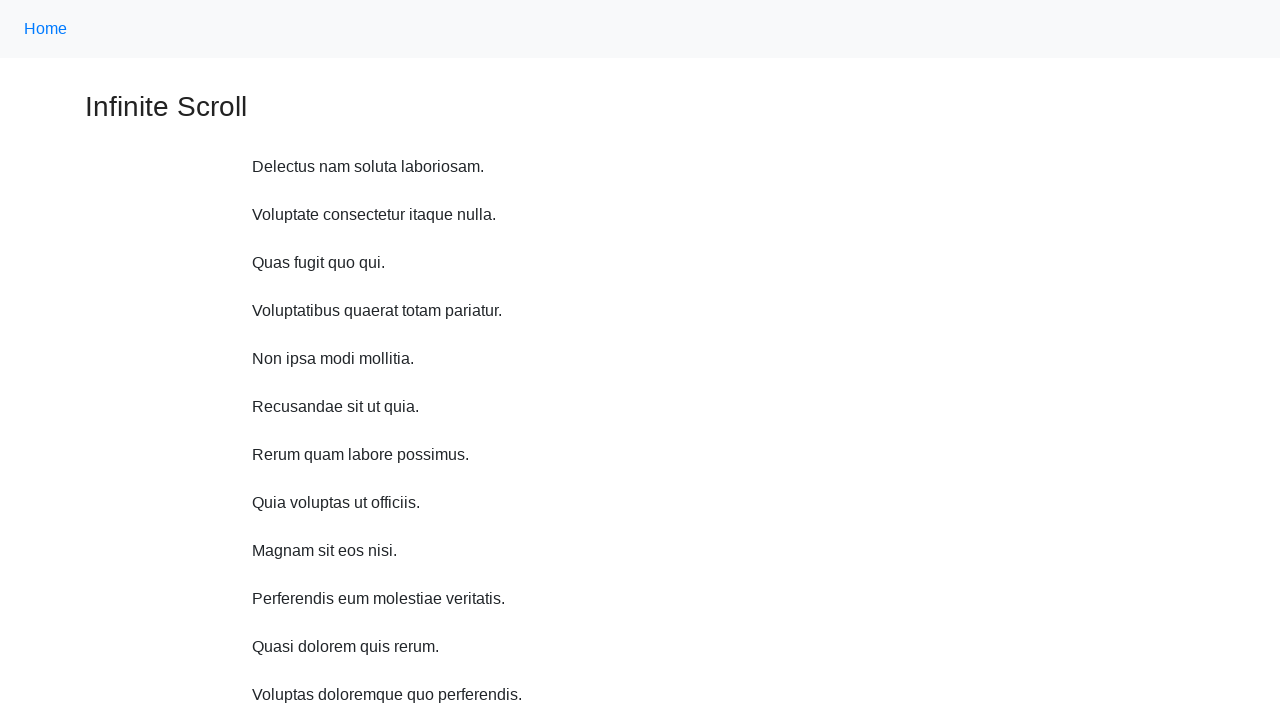

Scrolled up 750 pixels (iteration 5/10)
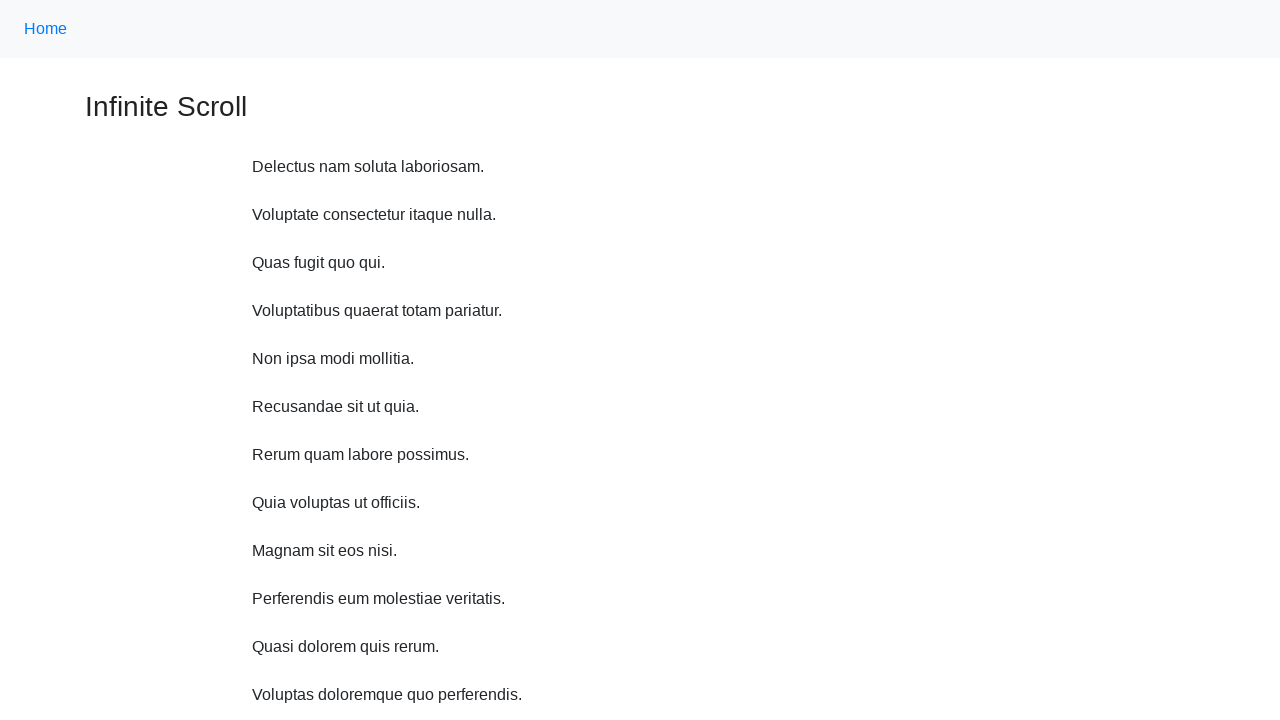

Waited 1 second before scrolling up
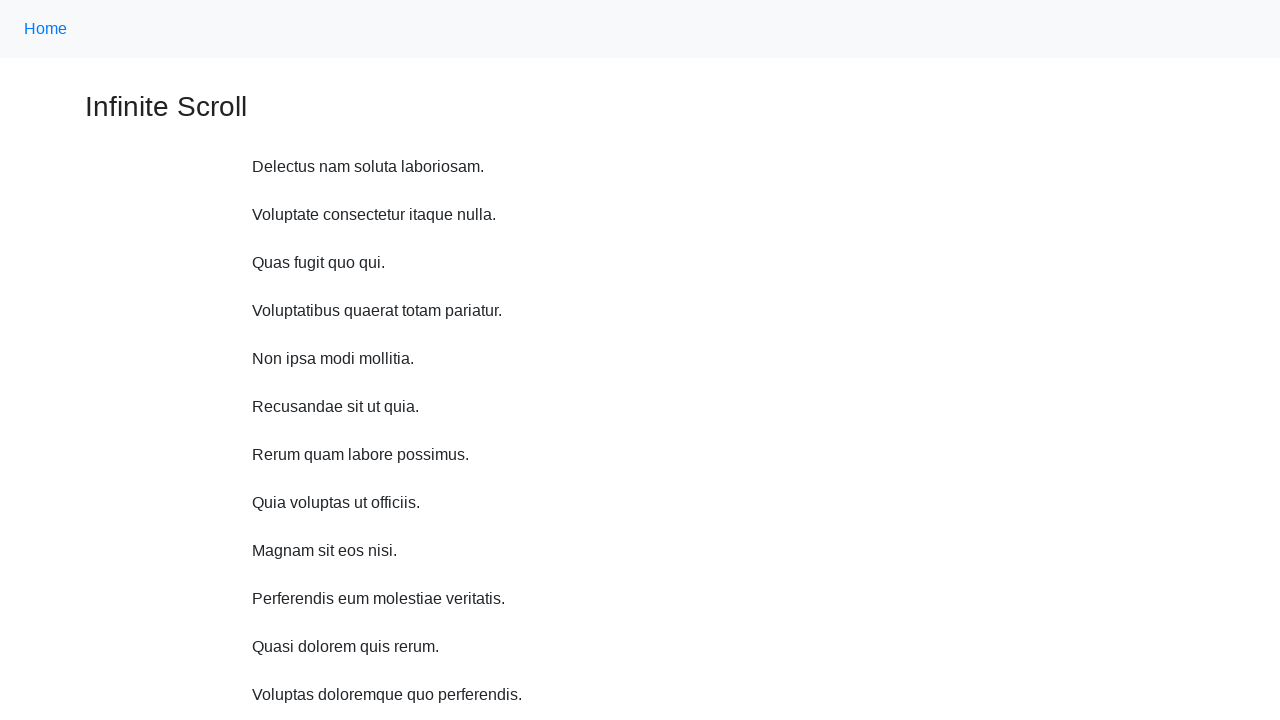

Scrolled up 750 pixels (iteration 6/10)
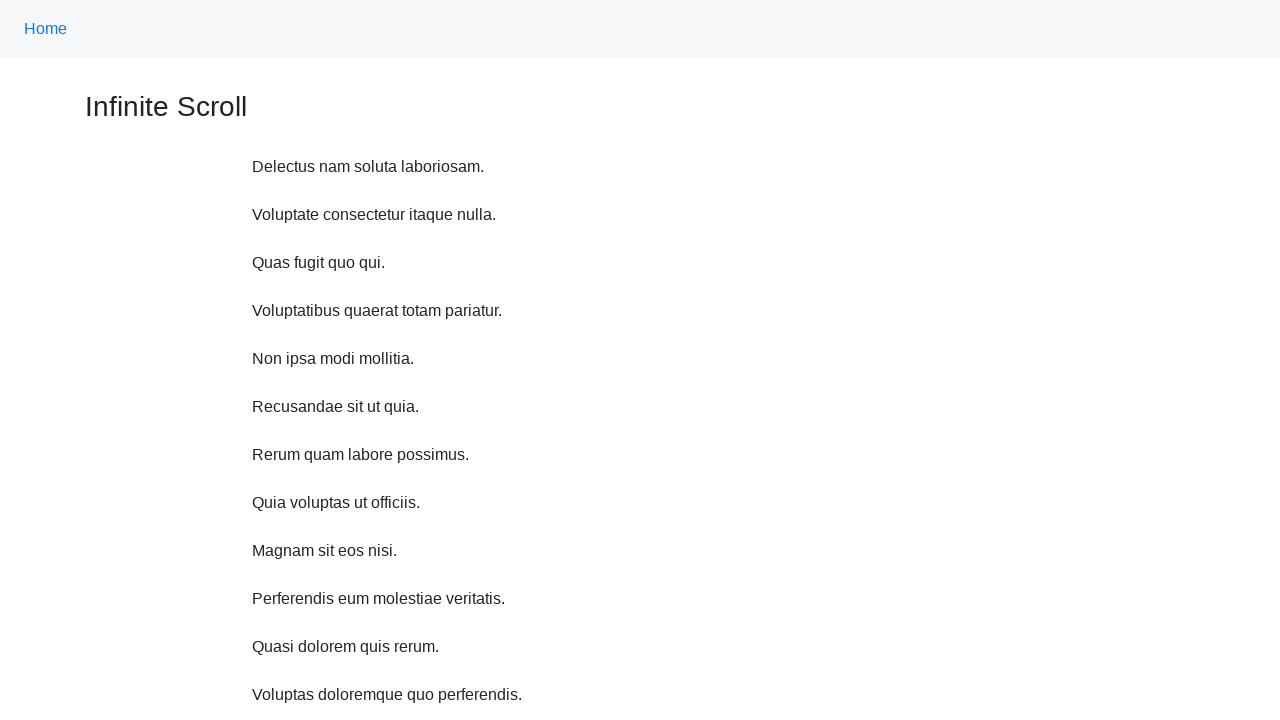

Waited 1 second before scrolling up
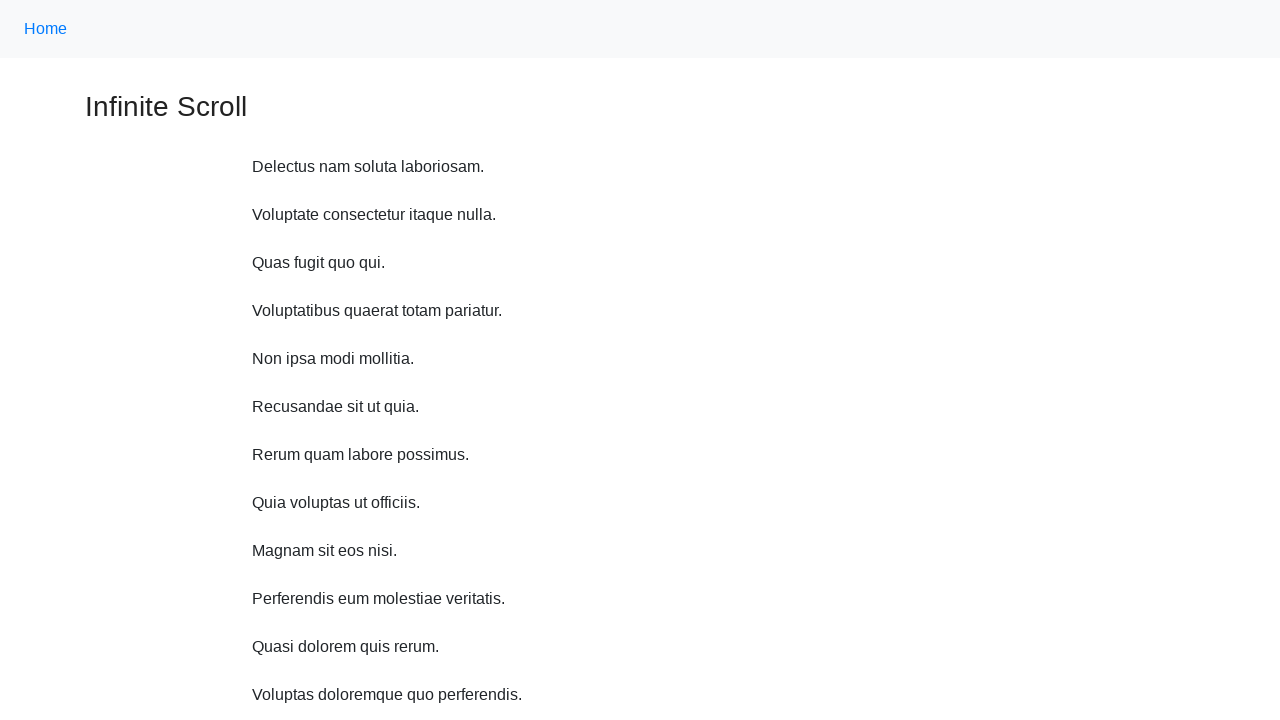

Scrolled up 750 pixels (iteration 7/10)
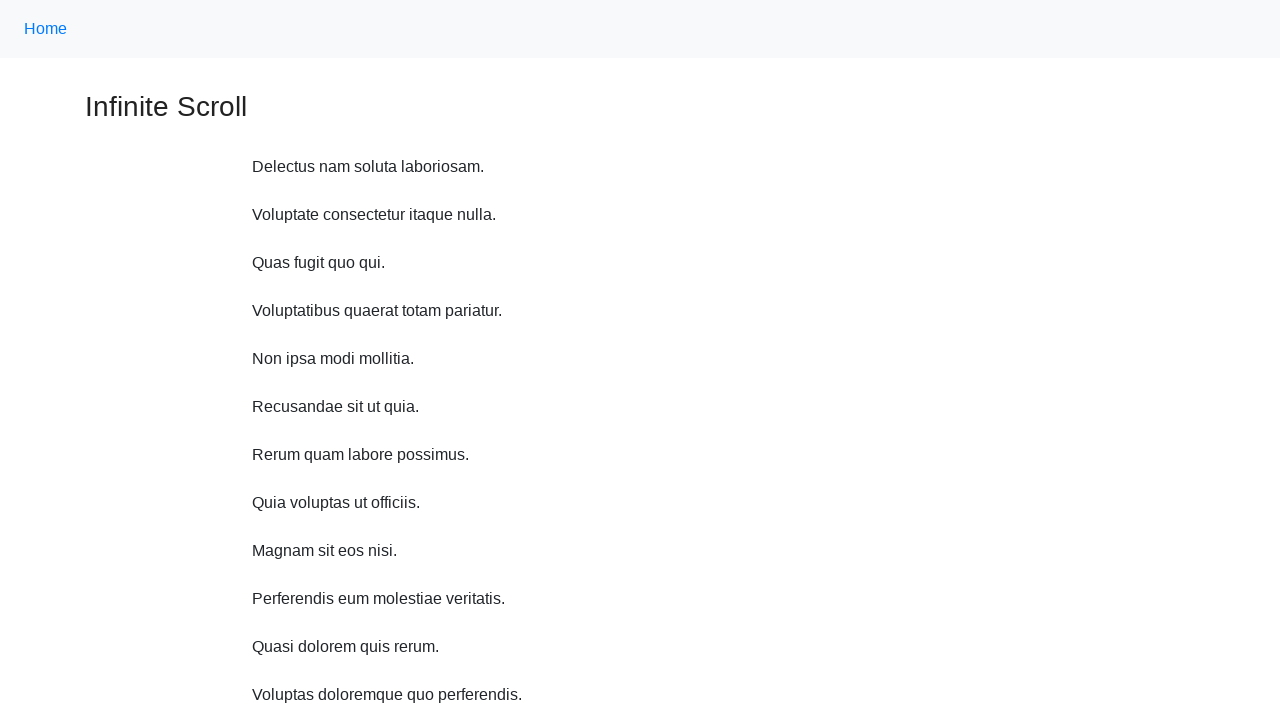

Waited 1 second before scrolling up
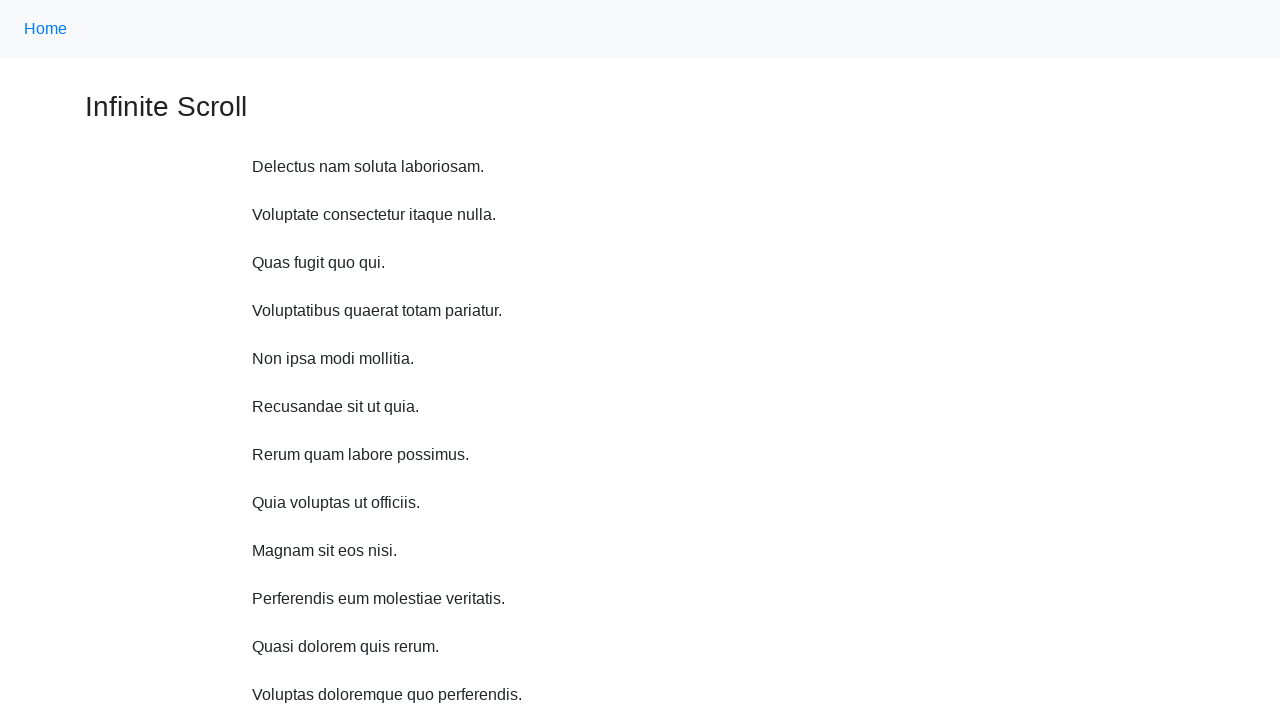

Scrolled up 750 pixels (iteration 8/10)
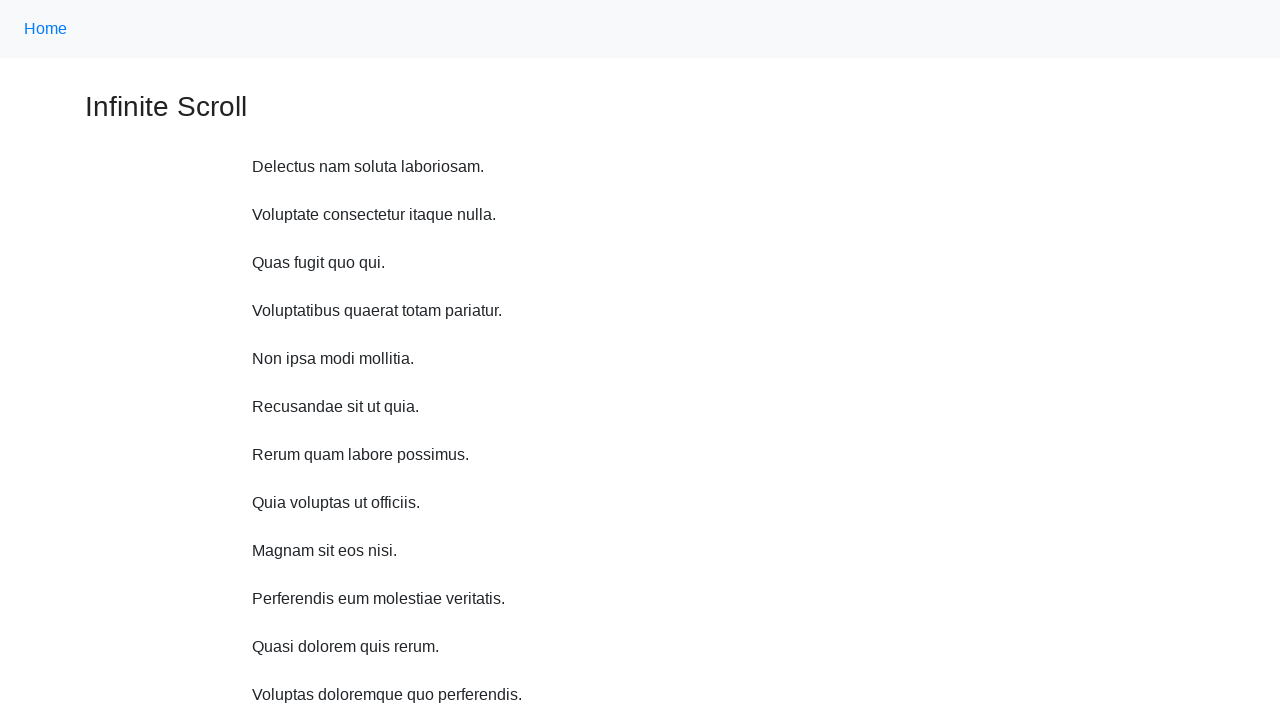

Waited 1 second before scrolling up
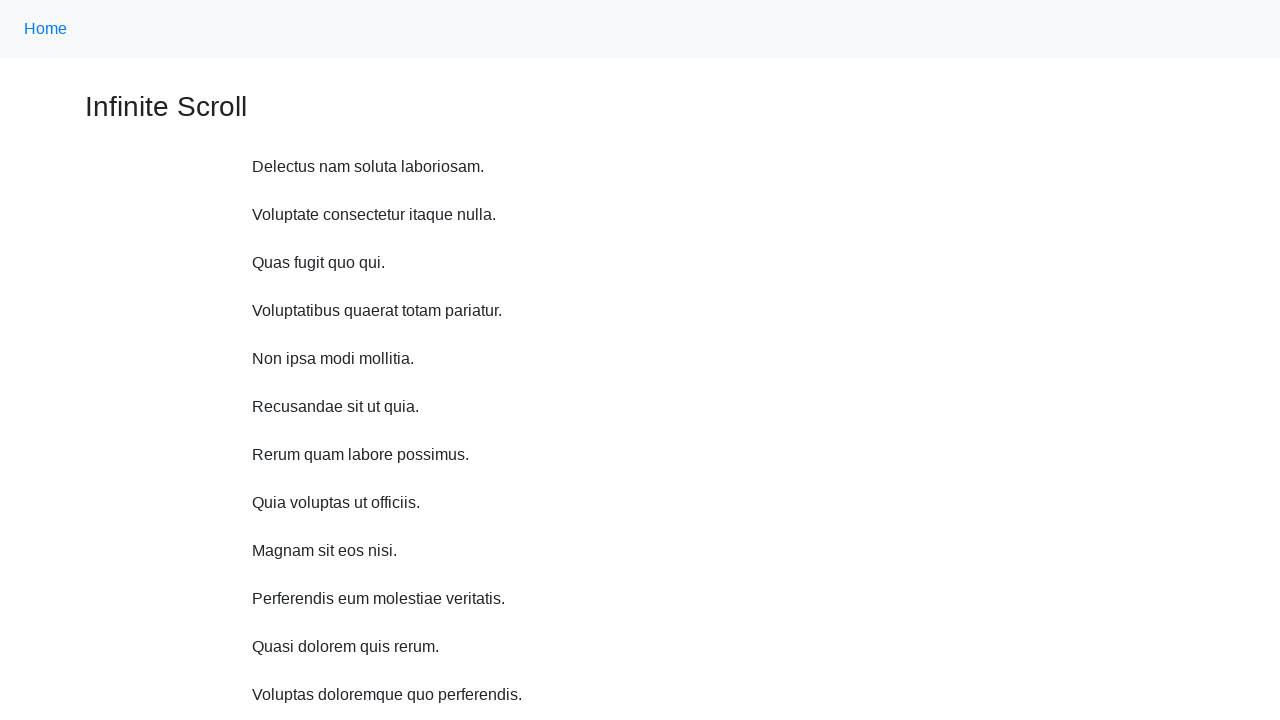

Scrolled up 750 pixels (iteration 9/10)
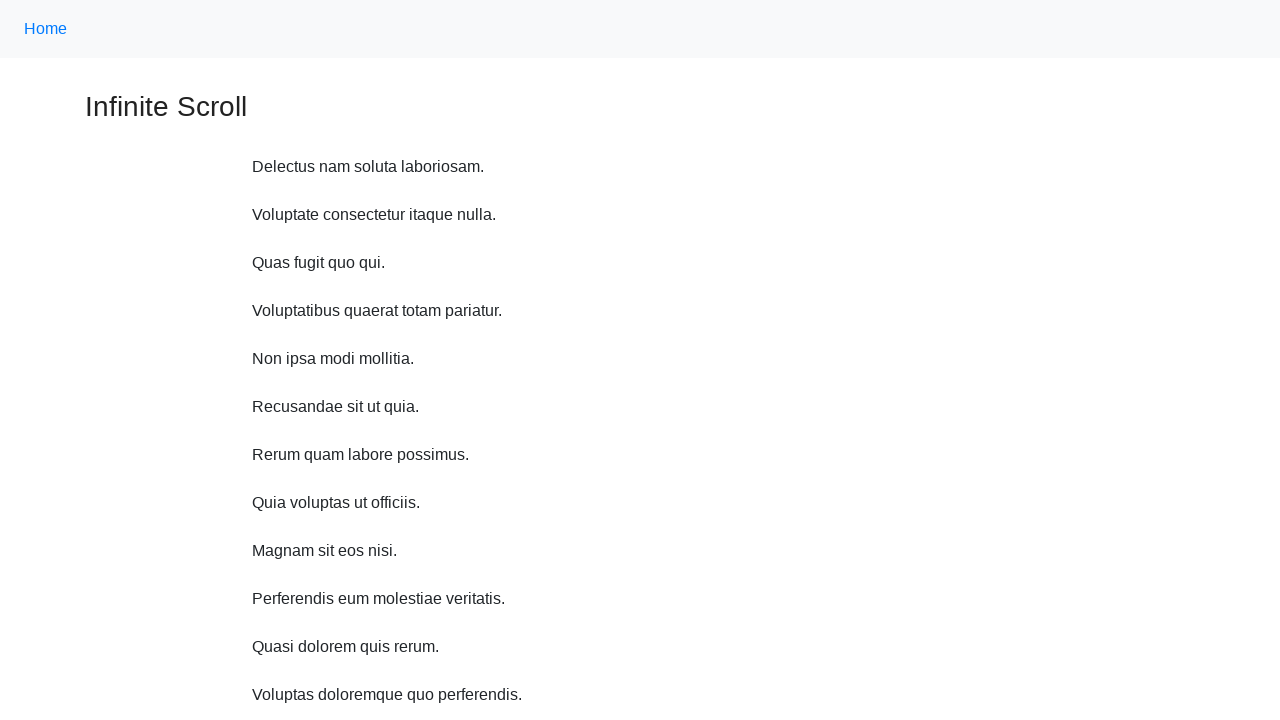

Waited 1 second before scrolling up
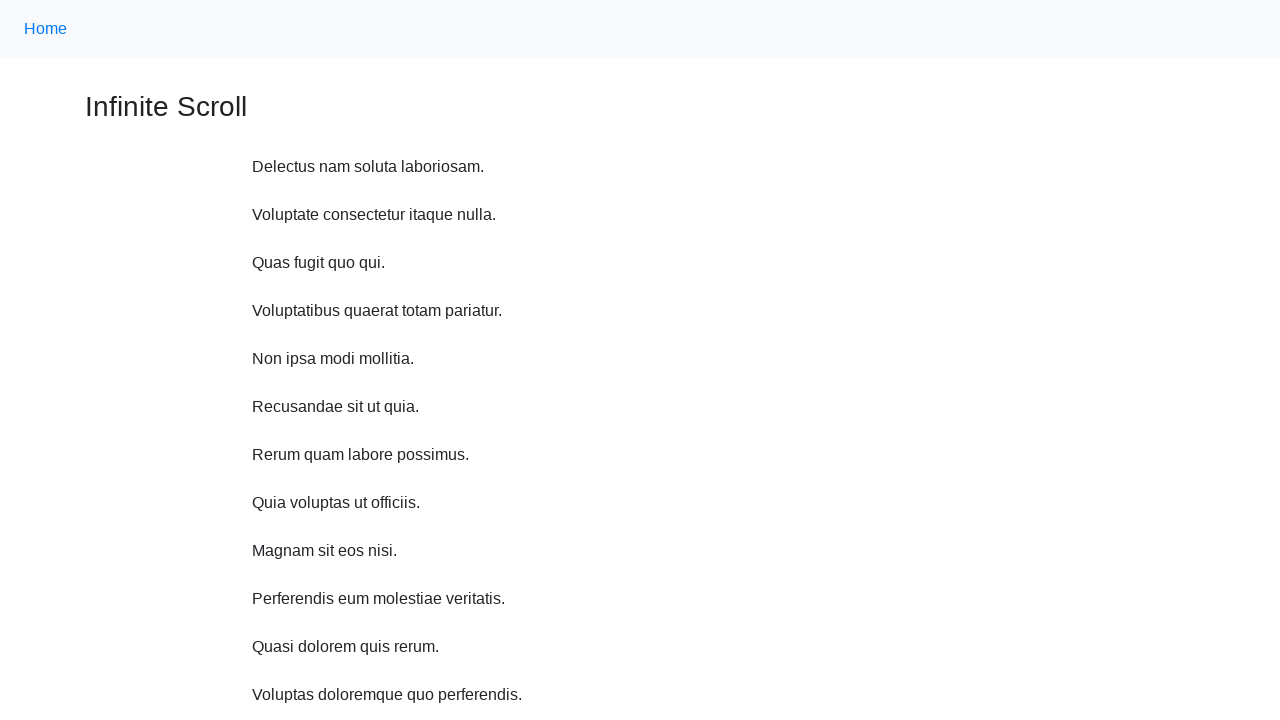

Scrolled up 750 pixels (iteration 10/10)
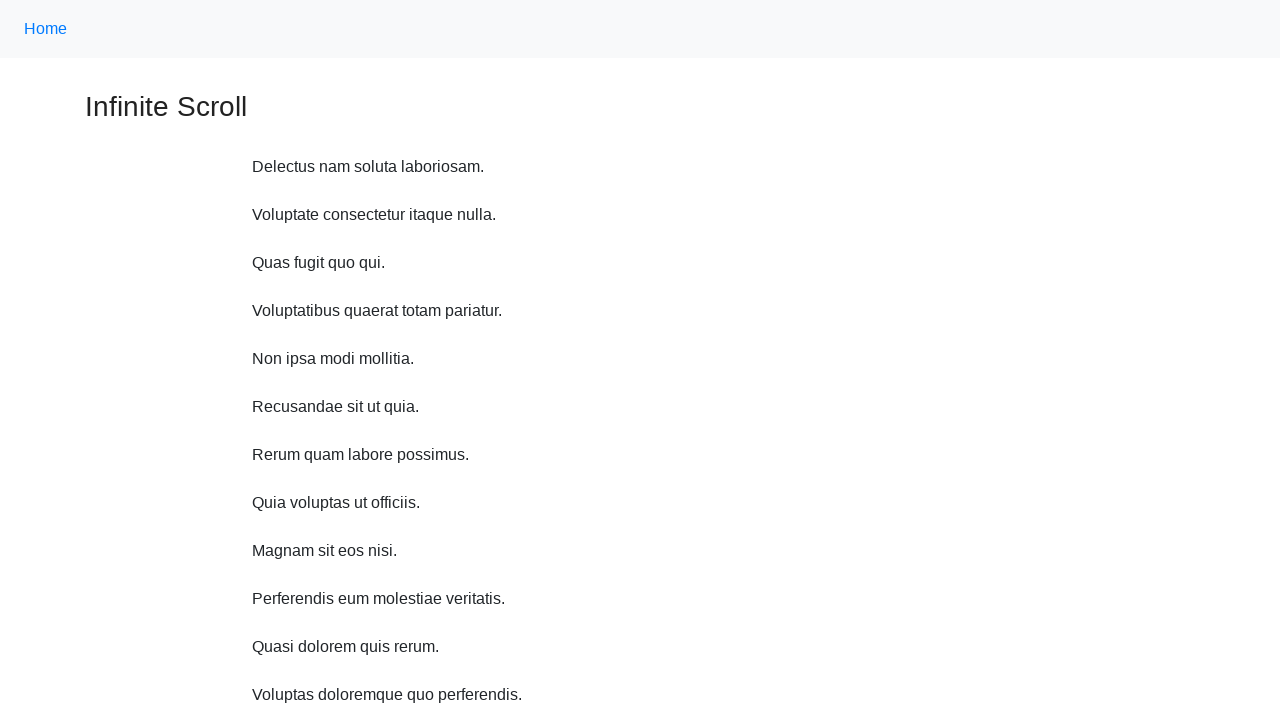

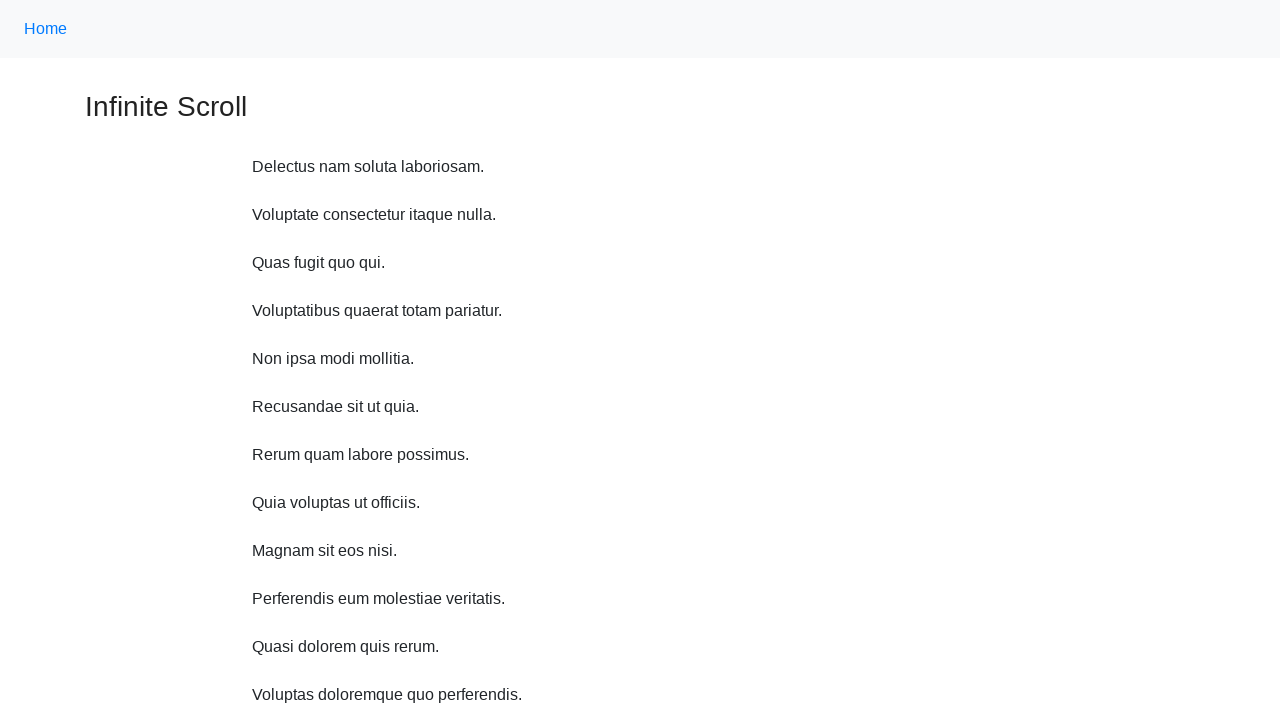